Tests a multiplication table quiz by clicking next, entering answers for 10 questions, and verifying the question counter increments correctly

Starting URL: https://onlinetestpad.com/ru/test/68962-tablica-umnozheniya

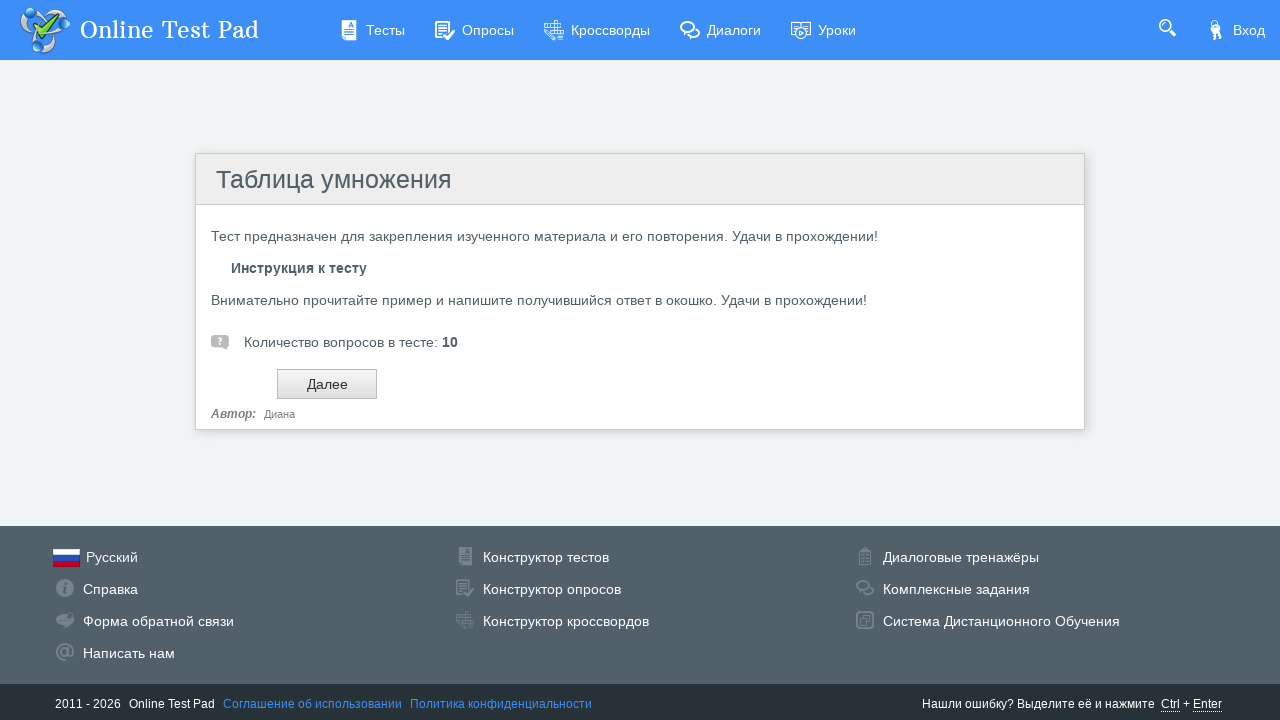

Clicked Next button to start the multiplication table quiz at (327, 384) on input#btnNext
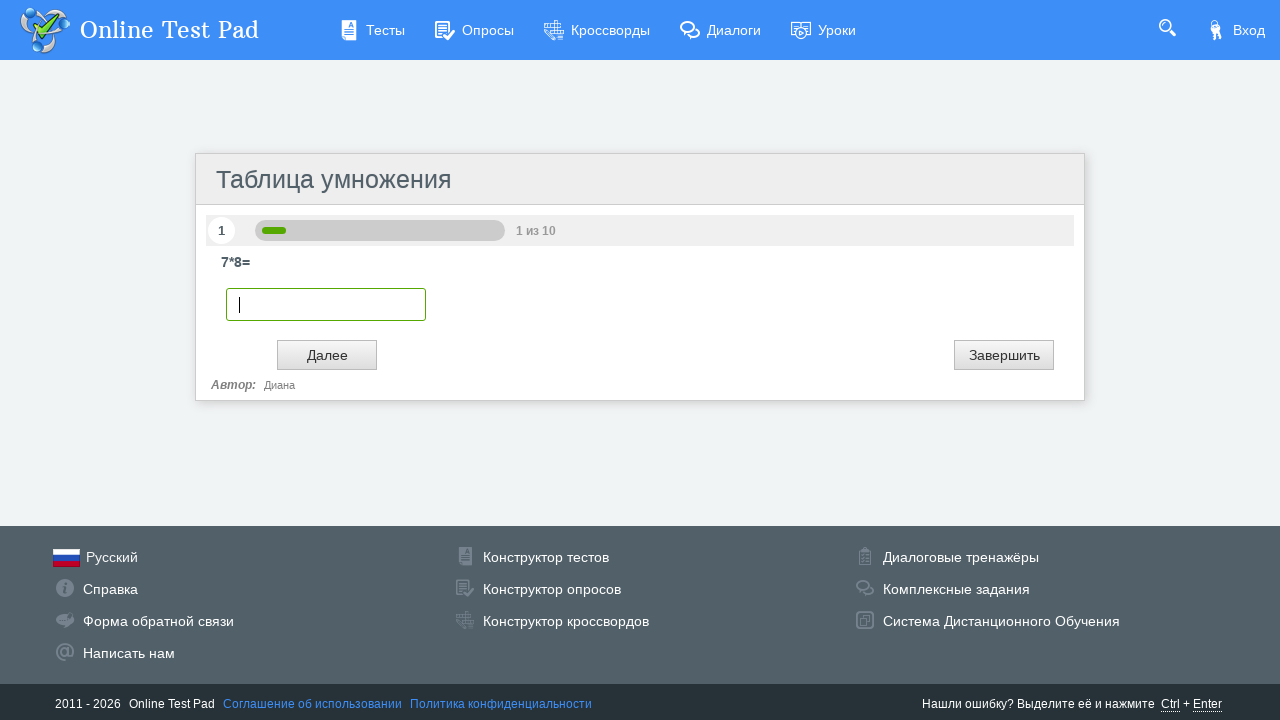

Entered answer '10' for question 1 on input.otp-textbox.digit
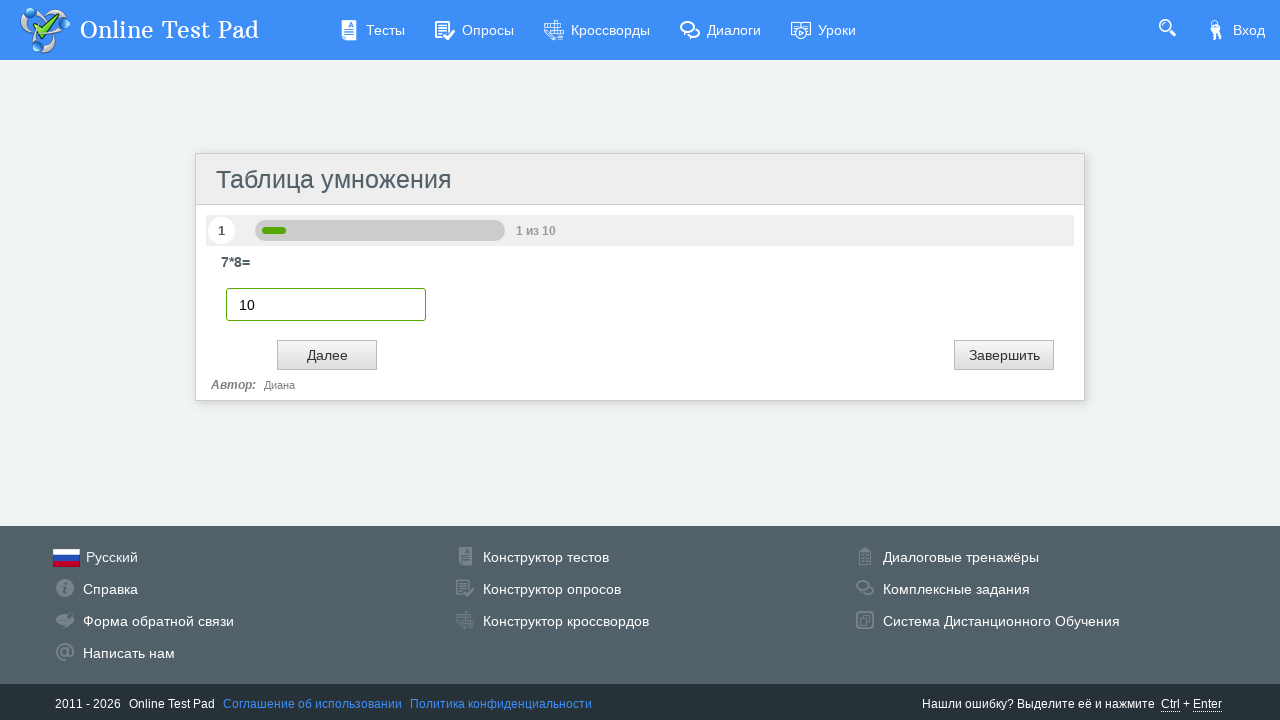

Retrieved question counter text: 1
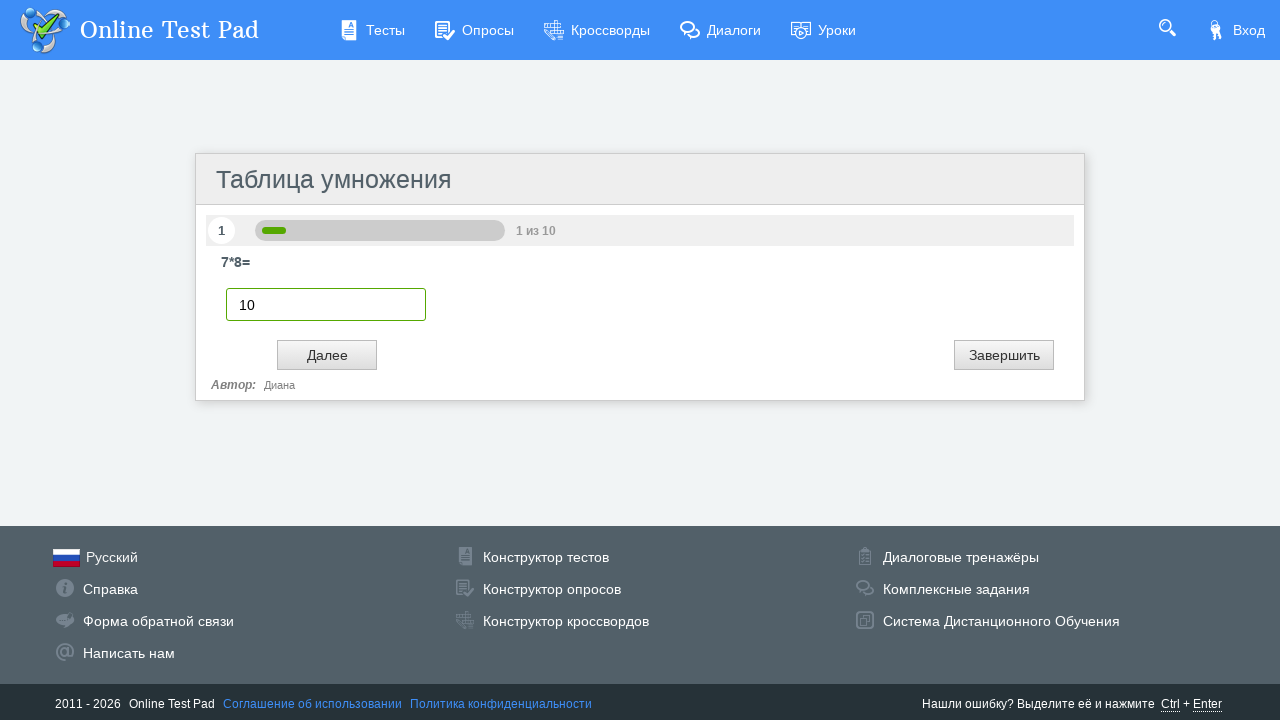

Verified question counter shows 1
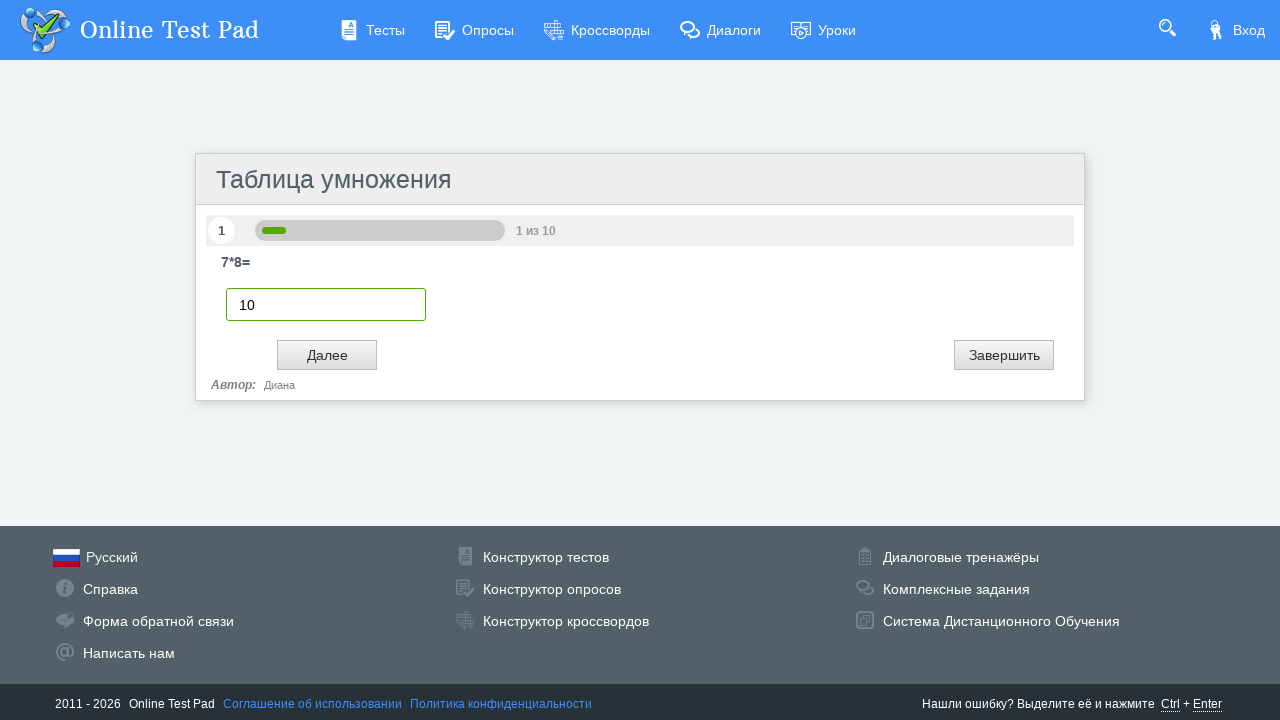

Clicked Next button to proceed to question 2 at (327, 355) on input#btnNext
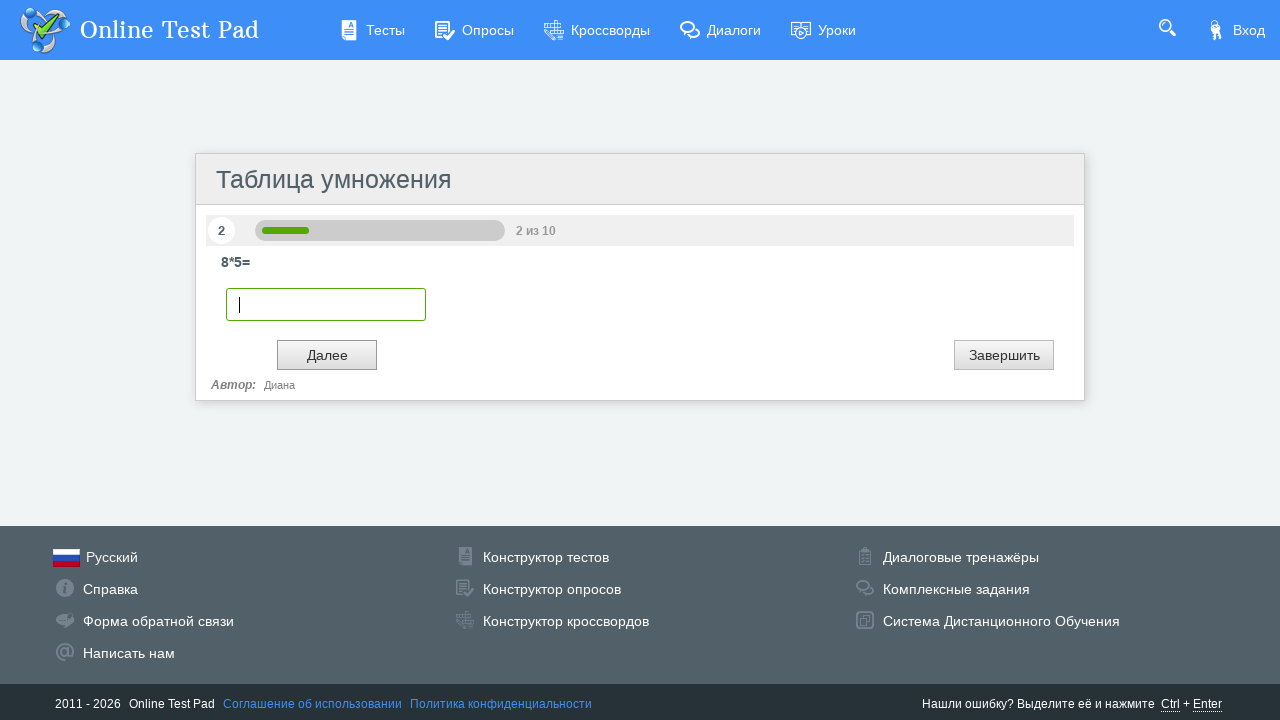

Entered answer '10' for question 2 on input.otp-textbox.digit
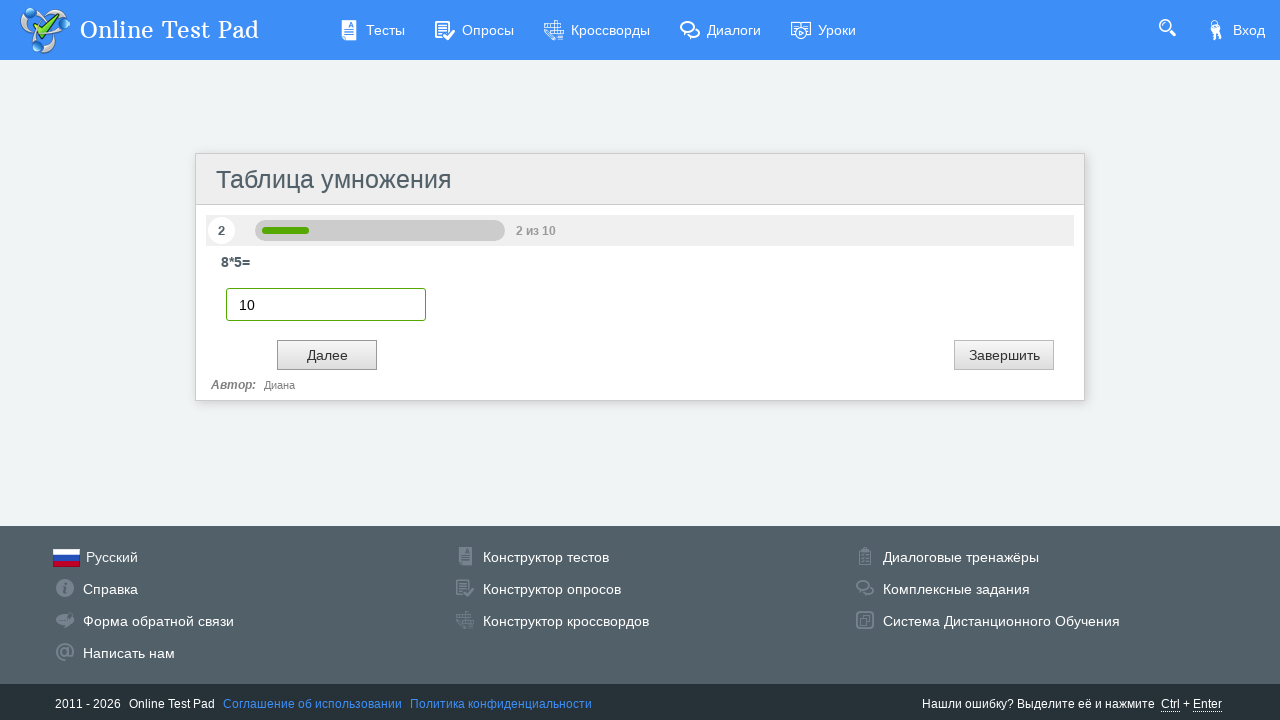

Retrieved question counter text: 2
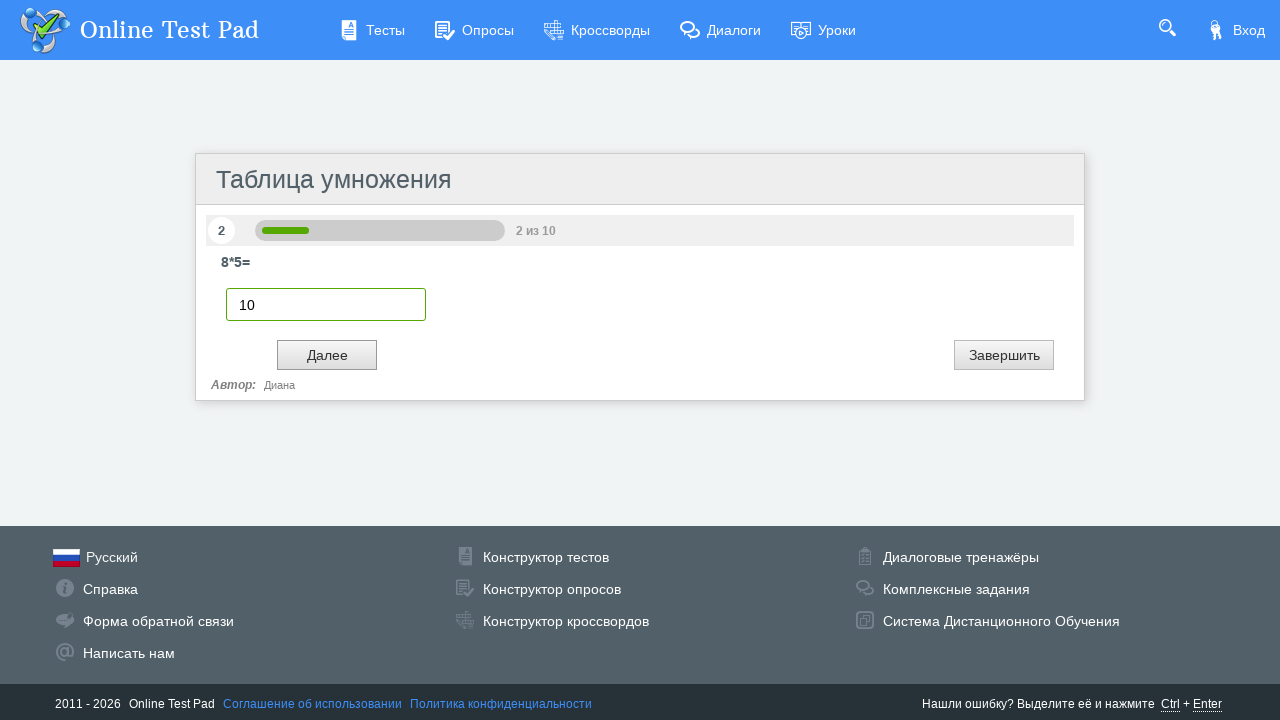

Verified question counter shows 2
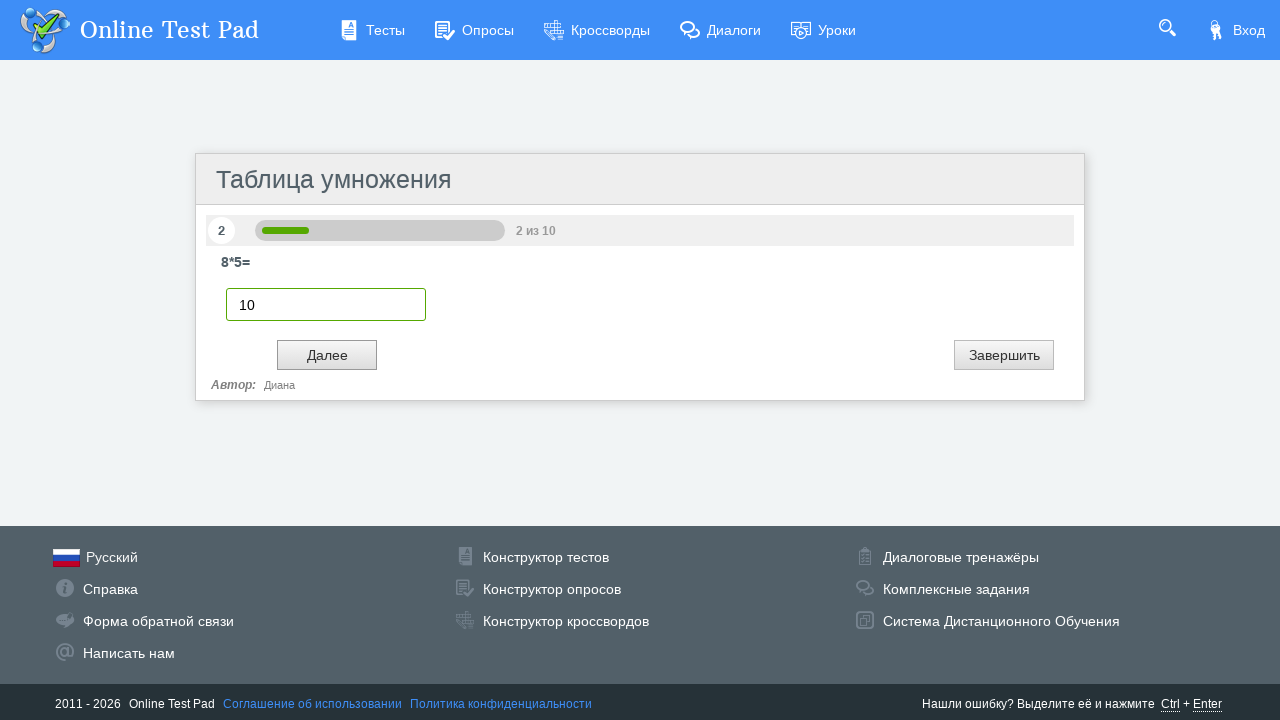

Clicked Next button to proceed to question 3 at (327, 355) on input#btnNext
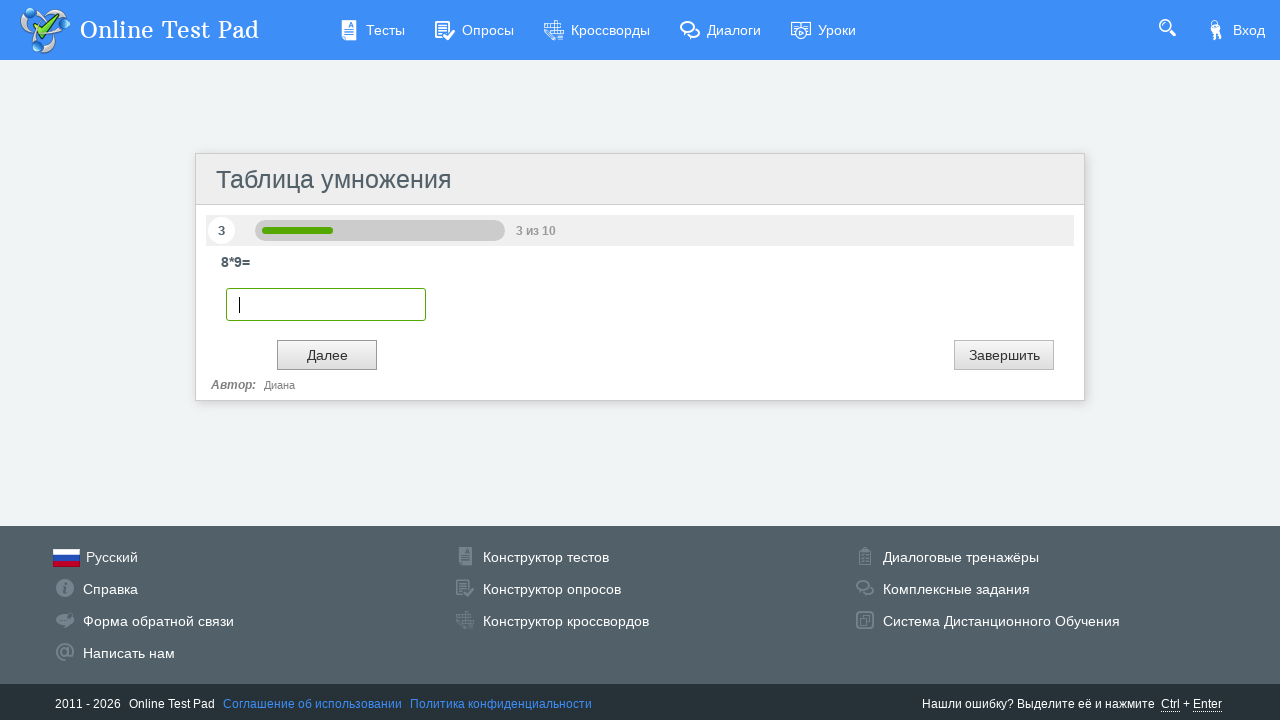

Entered answer '10' for question 3 on input.otp-textbox.digit
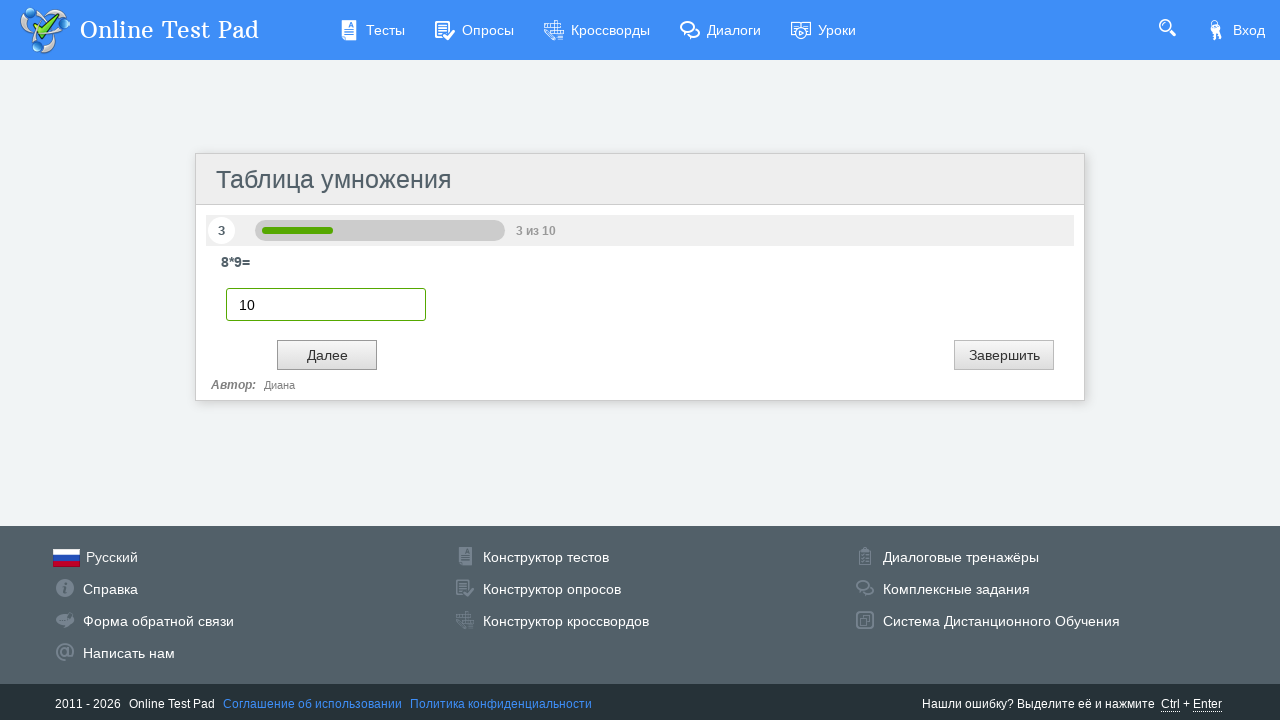

Retrieved question counter text: 3
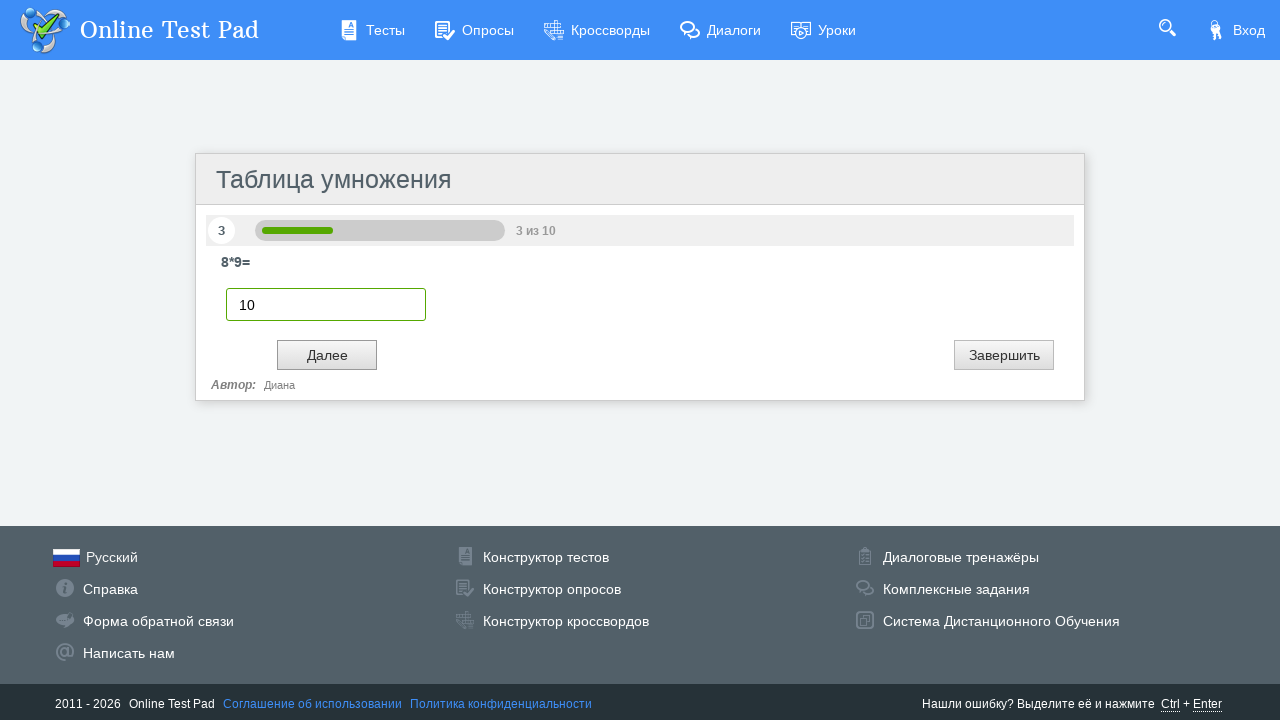

Verified question counter shows 3
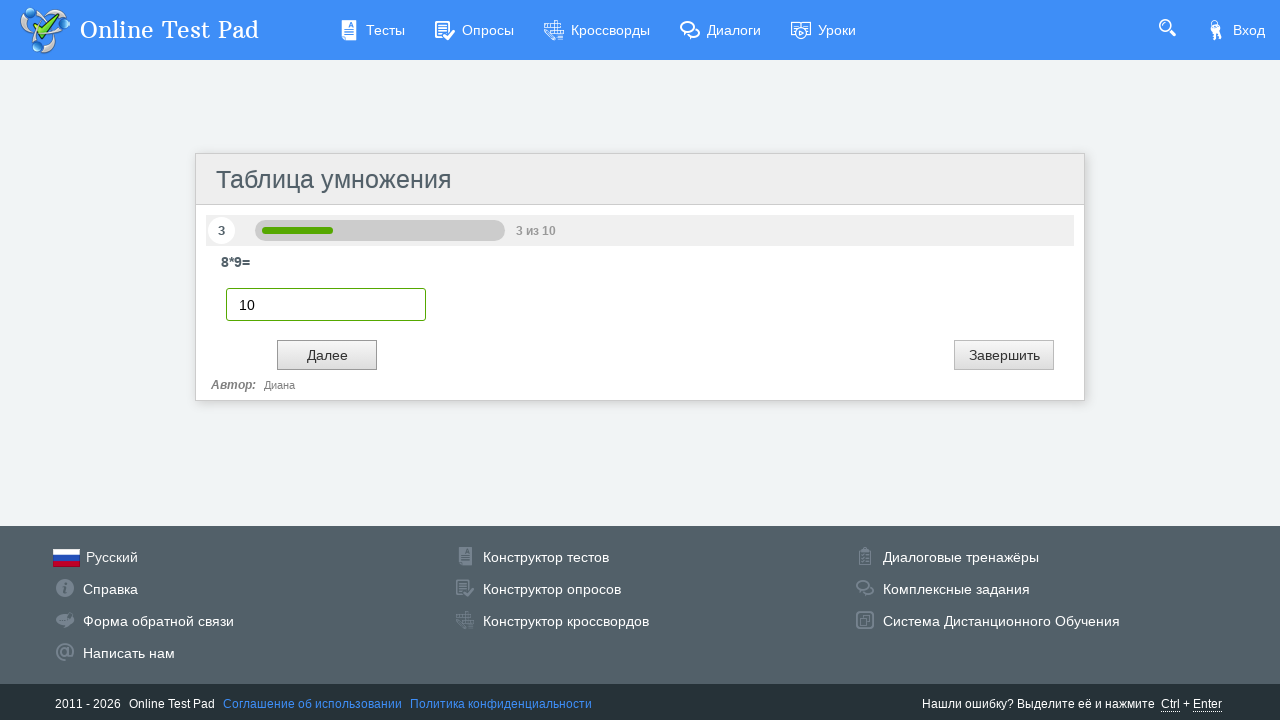

Clicked Next button to proceed to question 4 at (327, 355) on input#btnNext
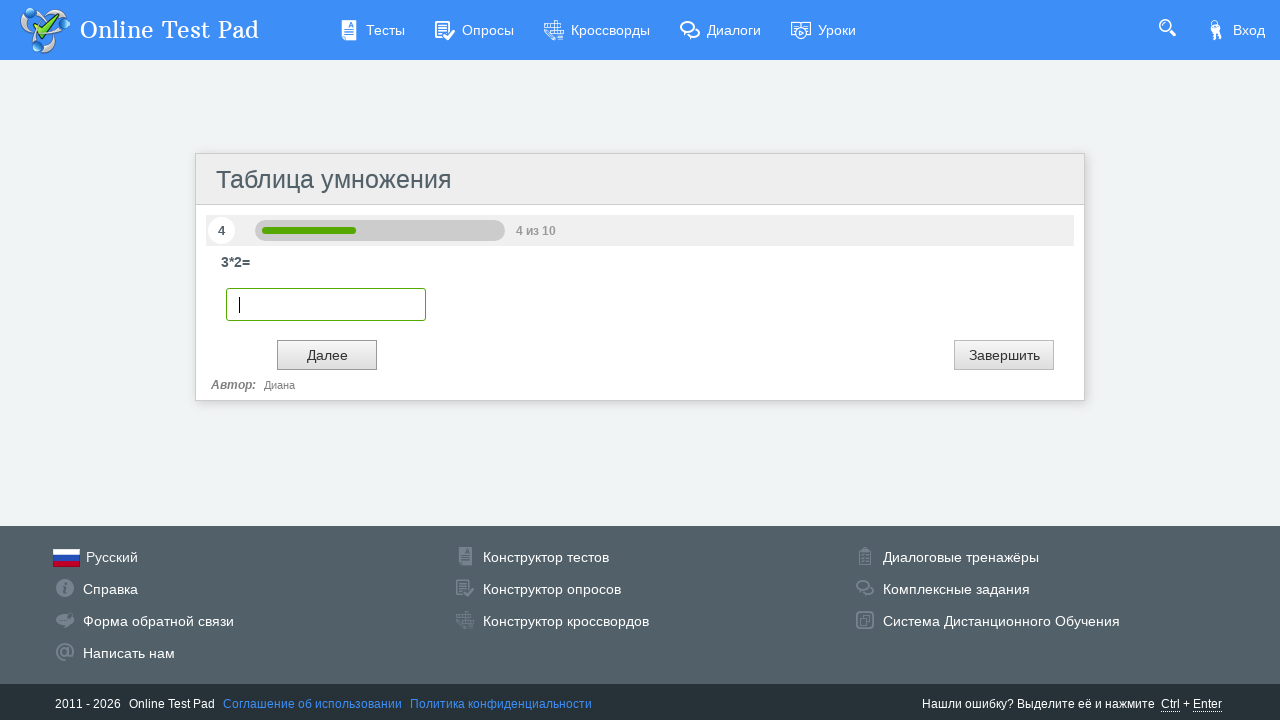

Entered answer '10' for question 4 on input.otp-textbox.digit
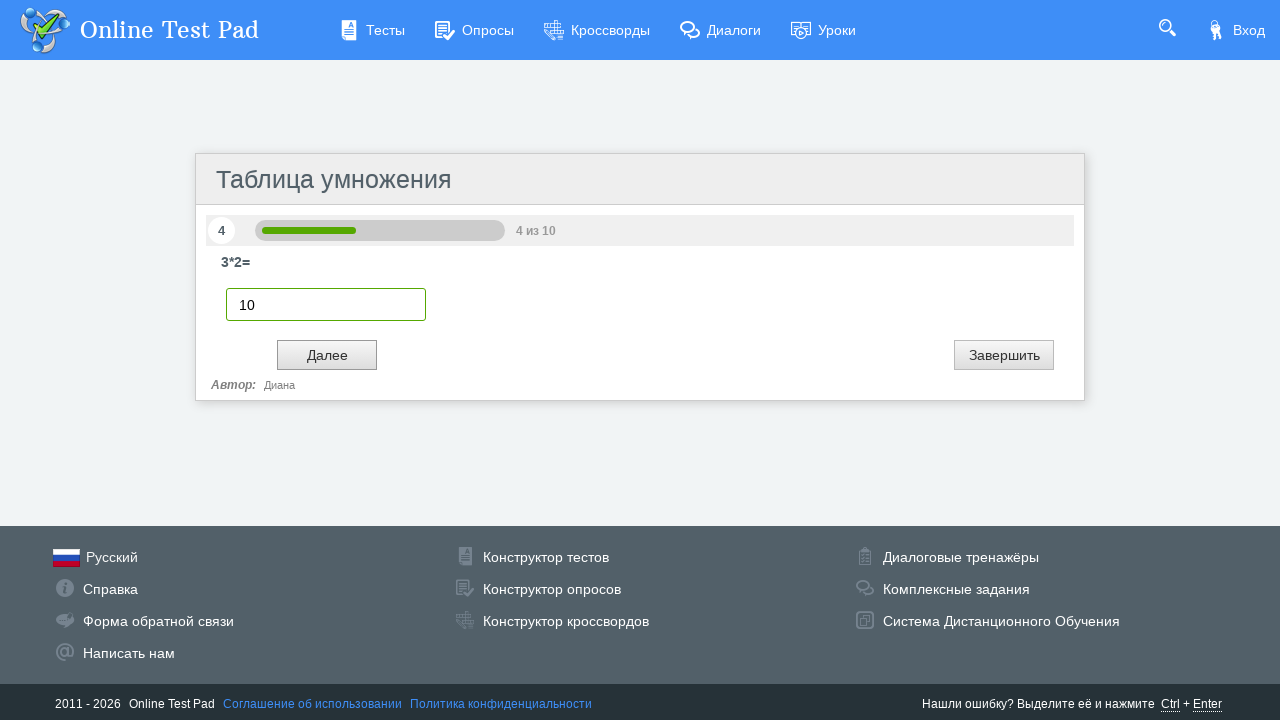

Retrieved question counter text: 4
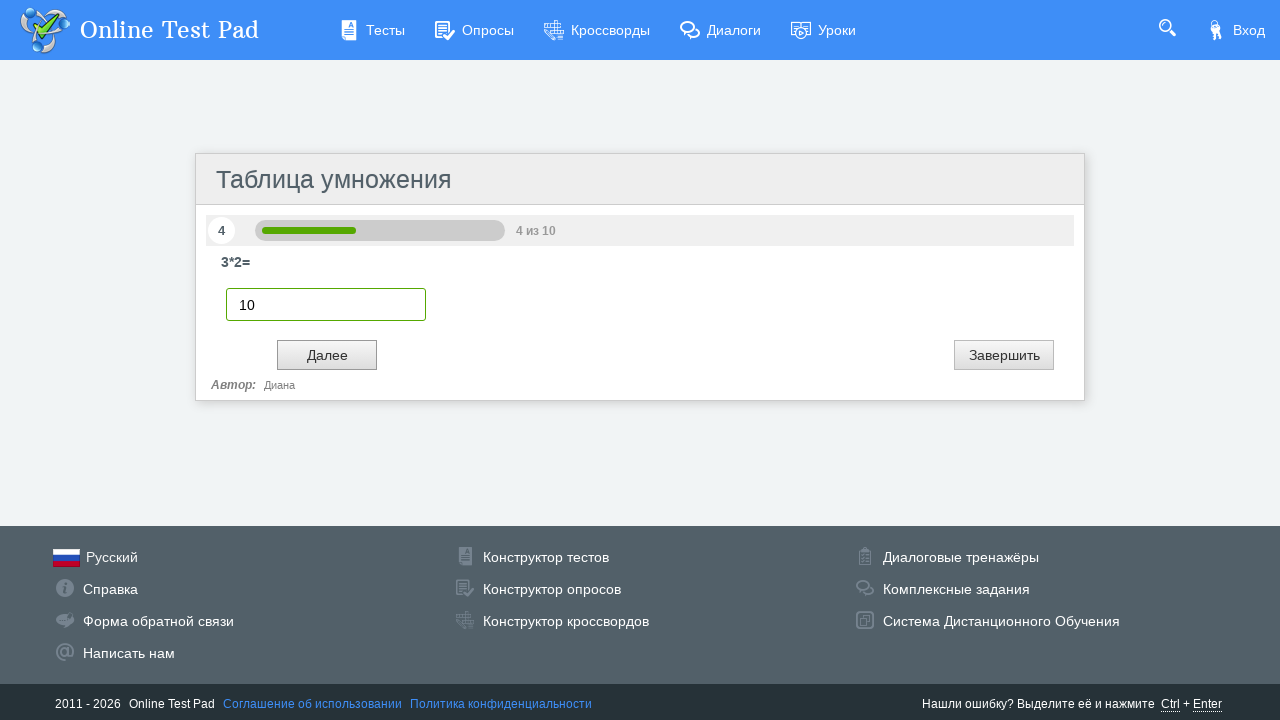

Verified question counter shows 4
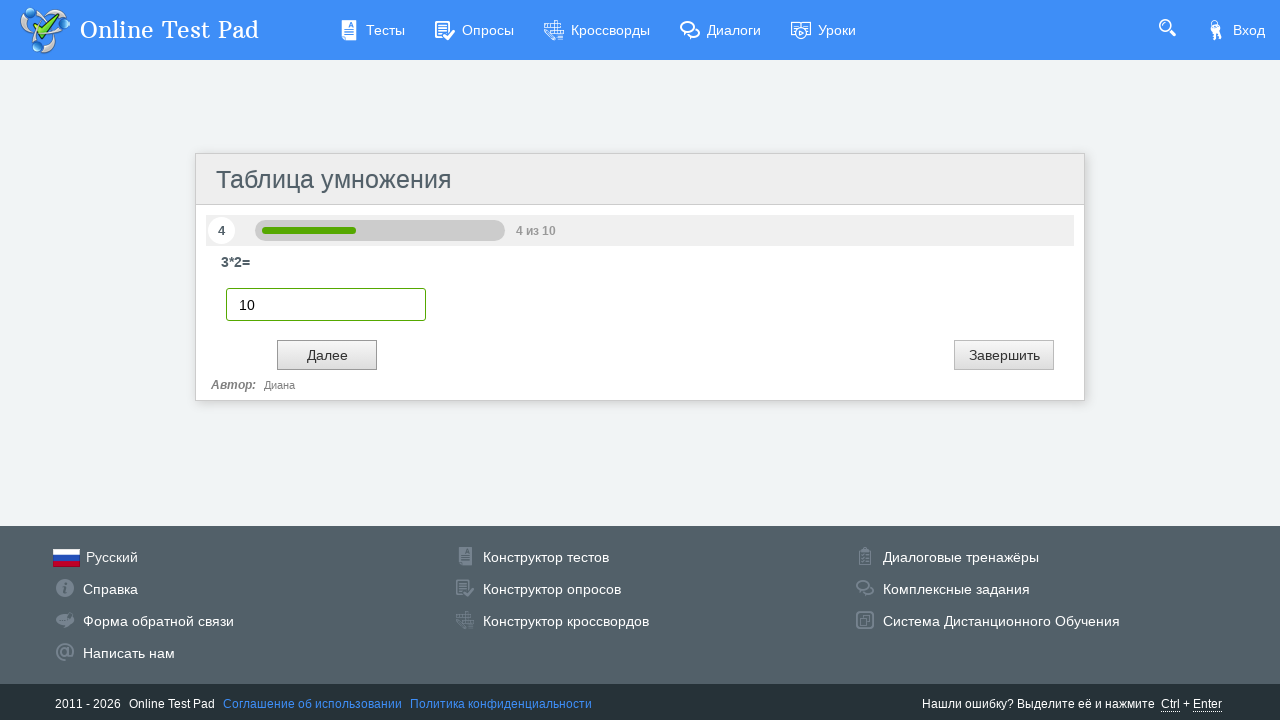

Clicked Next button to proceed to question 5 at (327, 355) on input#btnNext
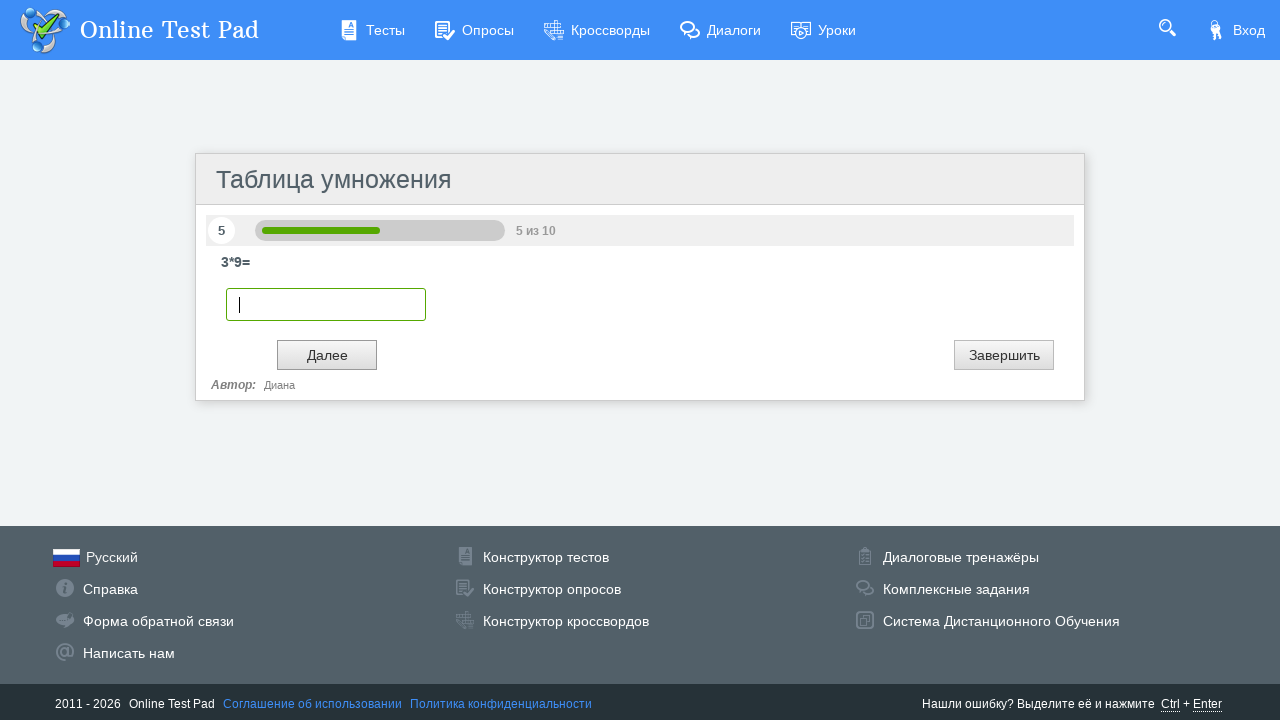

Entered answer '10' for question 5 on input.otp-textbox.digit
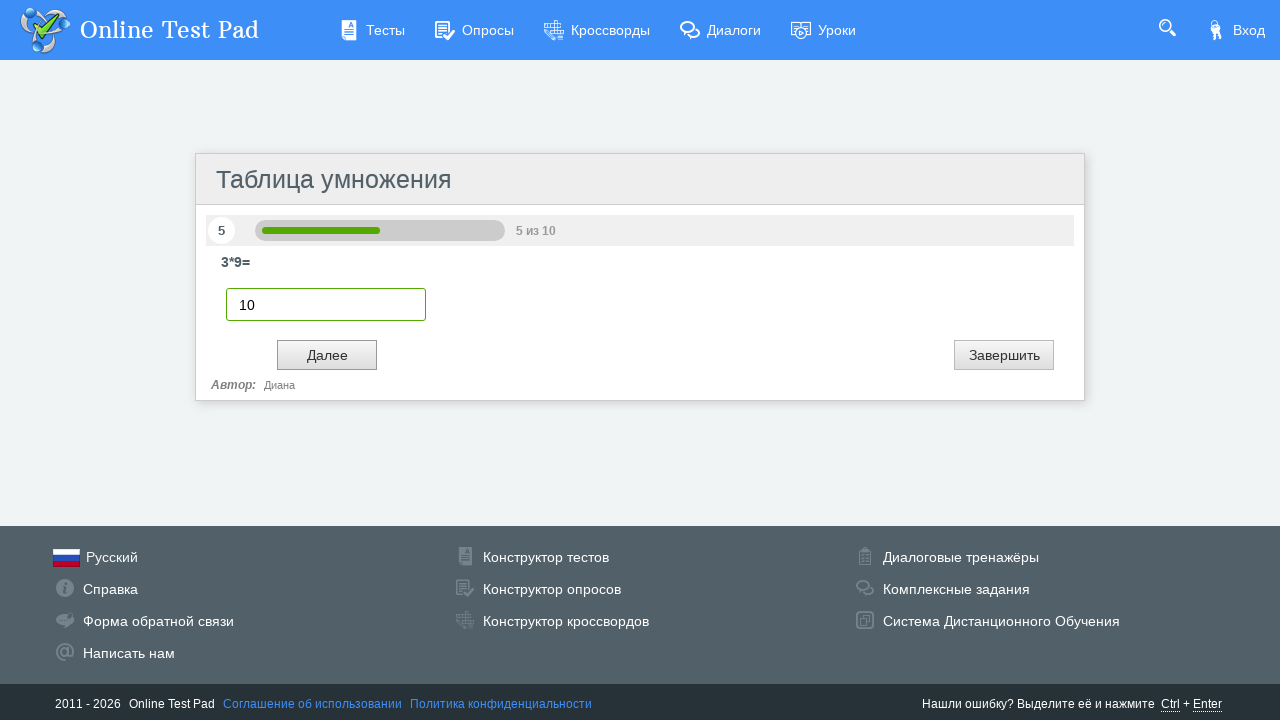

Retrieved question counter text: 5
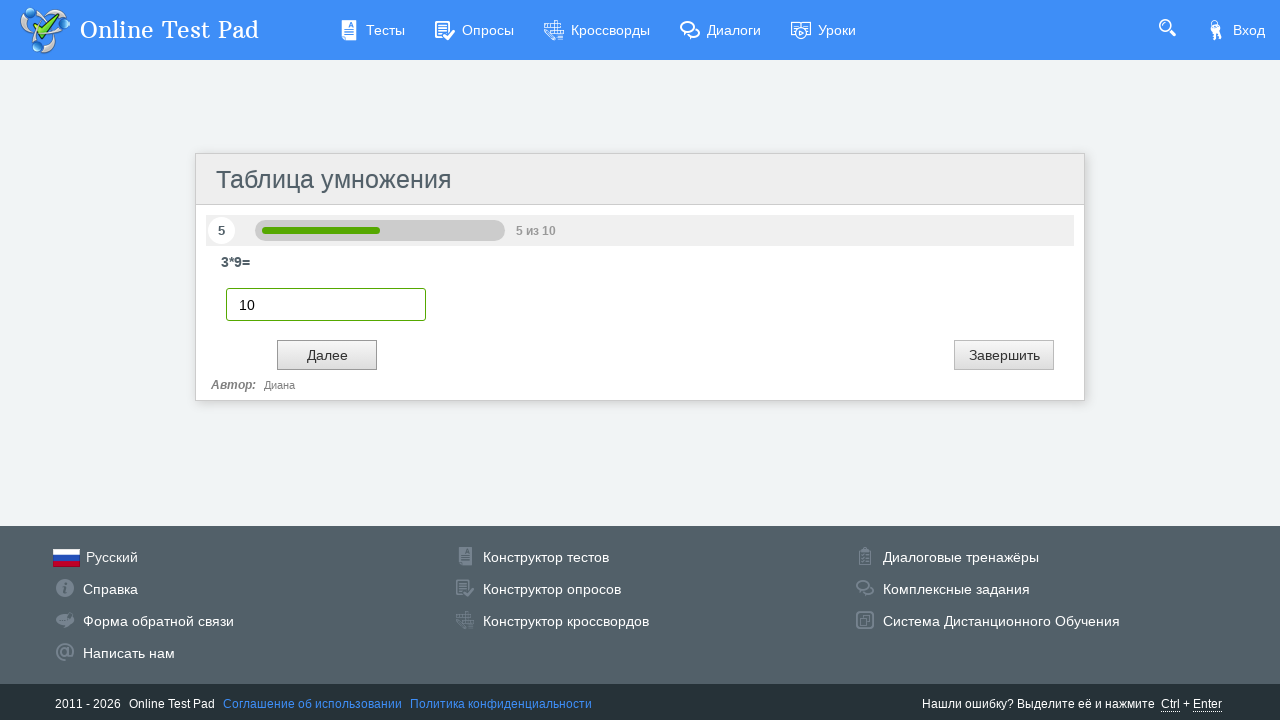

Verified question counter shows 5
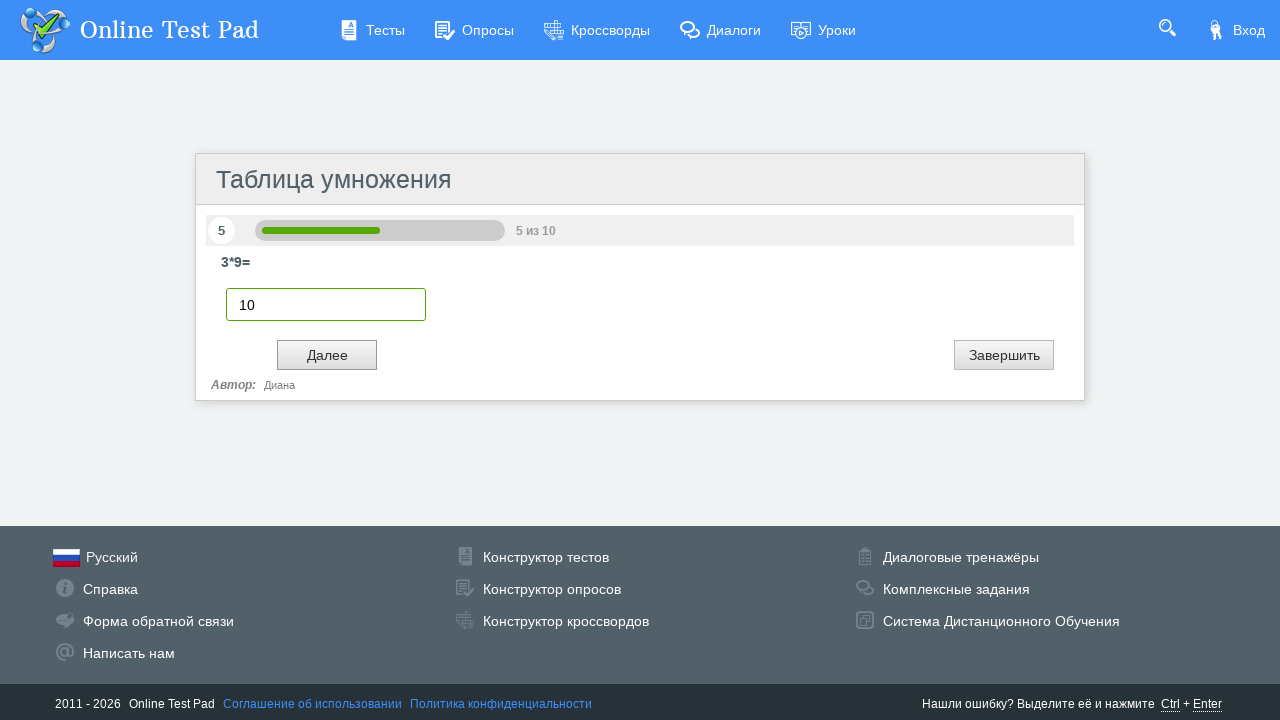

Clicked Next button to proceed to question 6 at (327, 355) on input#btnNext
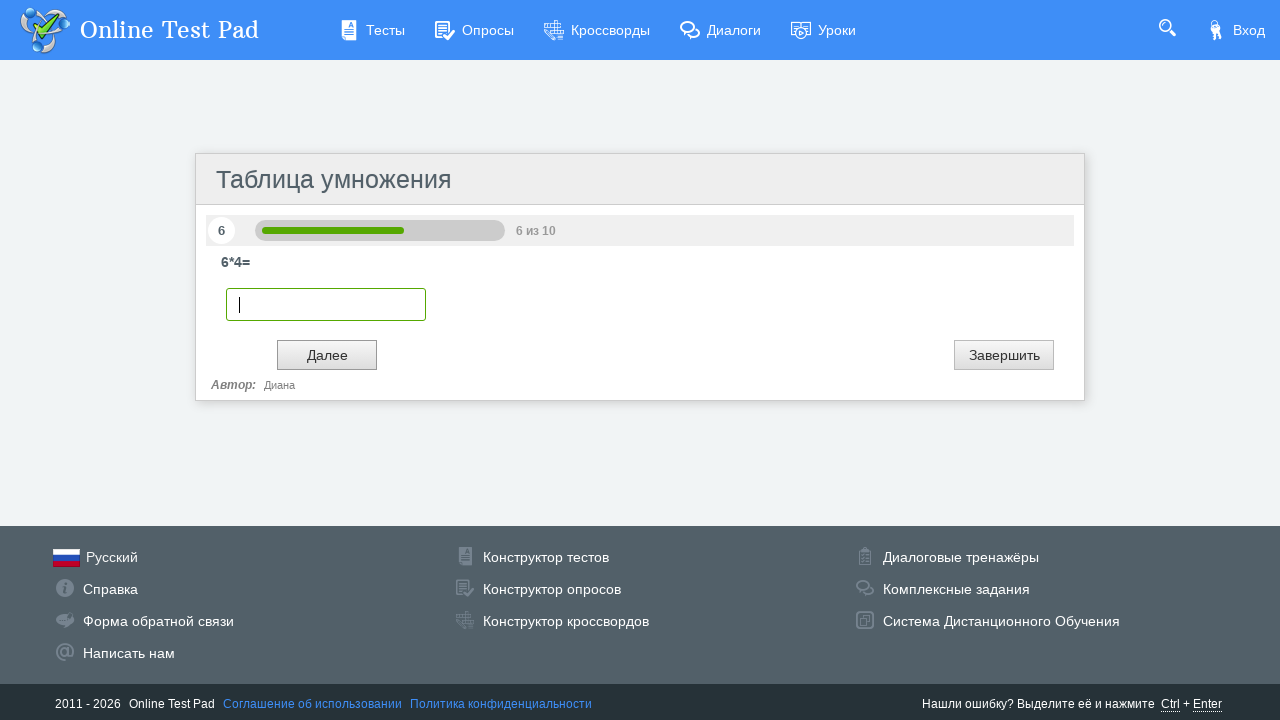

Entered answer '10' for question 6 on input.otp-textbox.digit
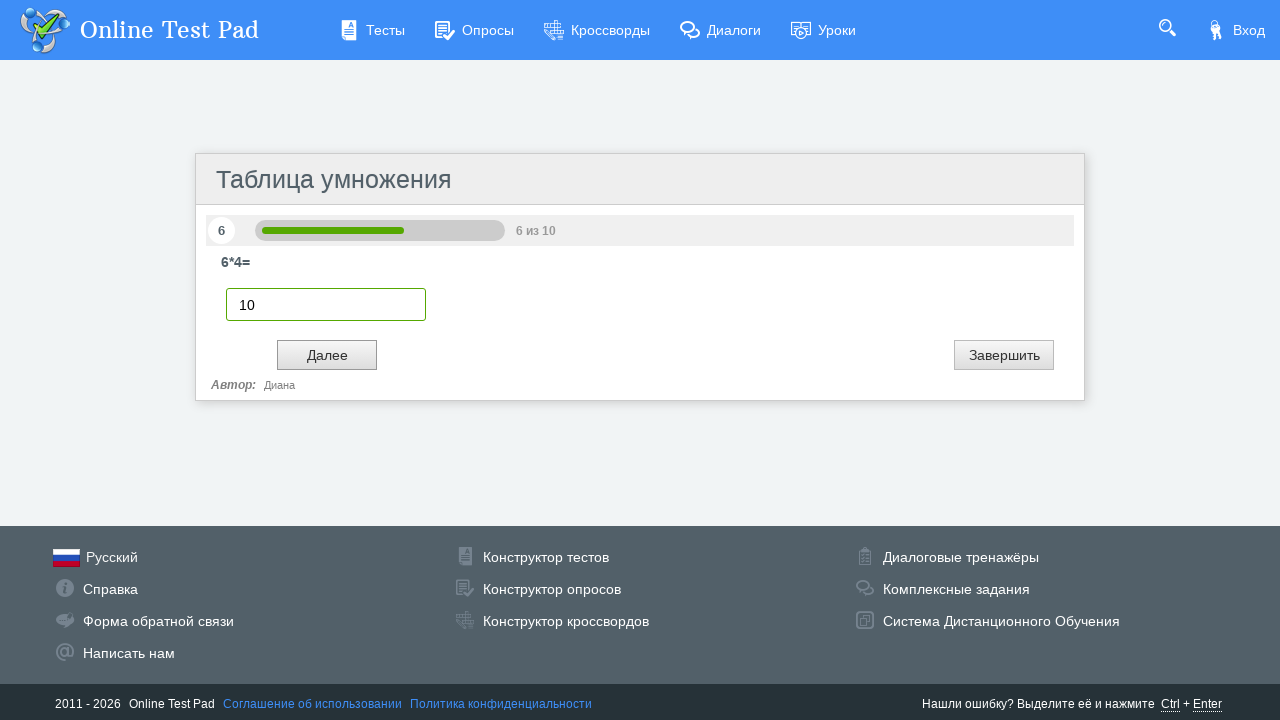

Retrieved question counter text: 6
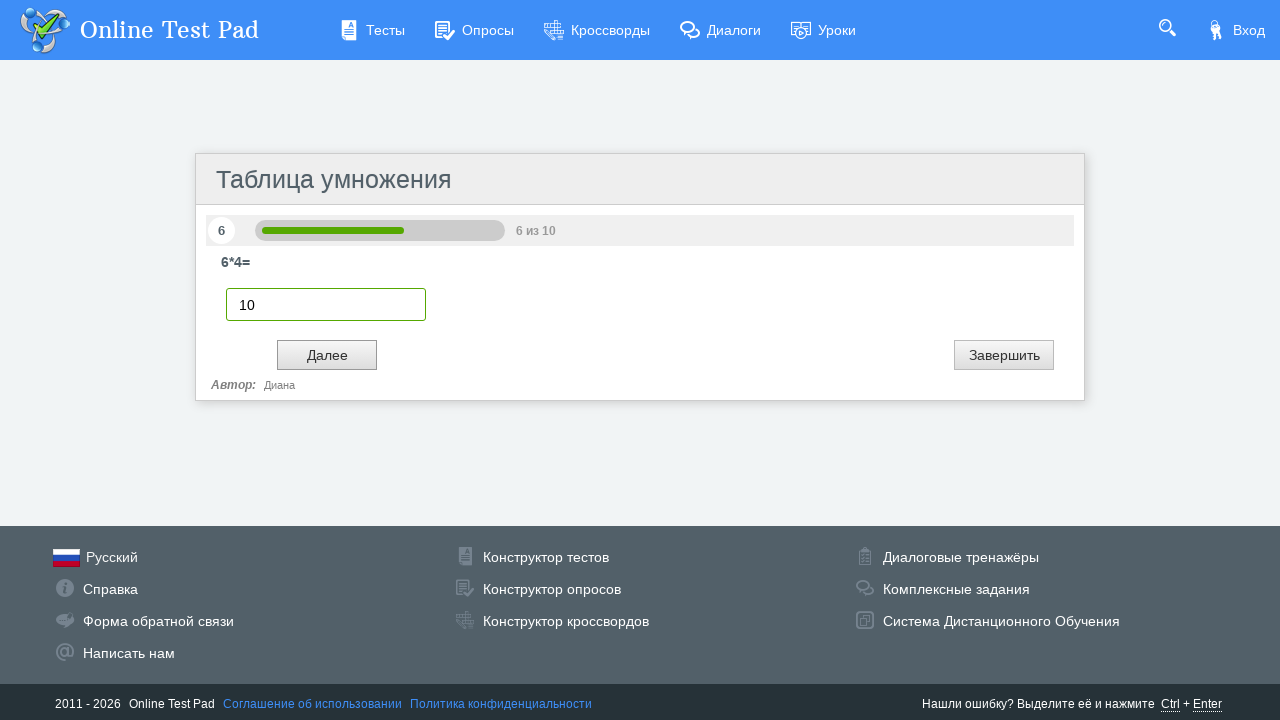

Verified question counter shows 6
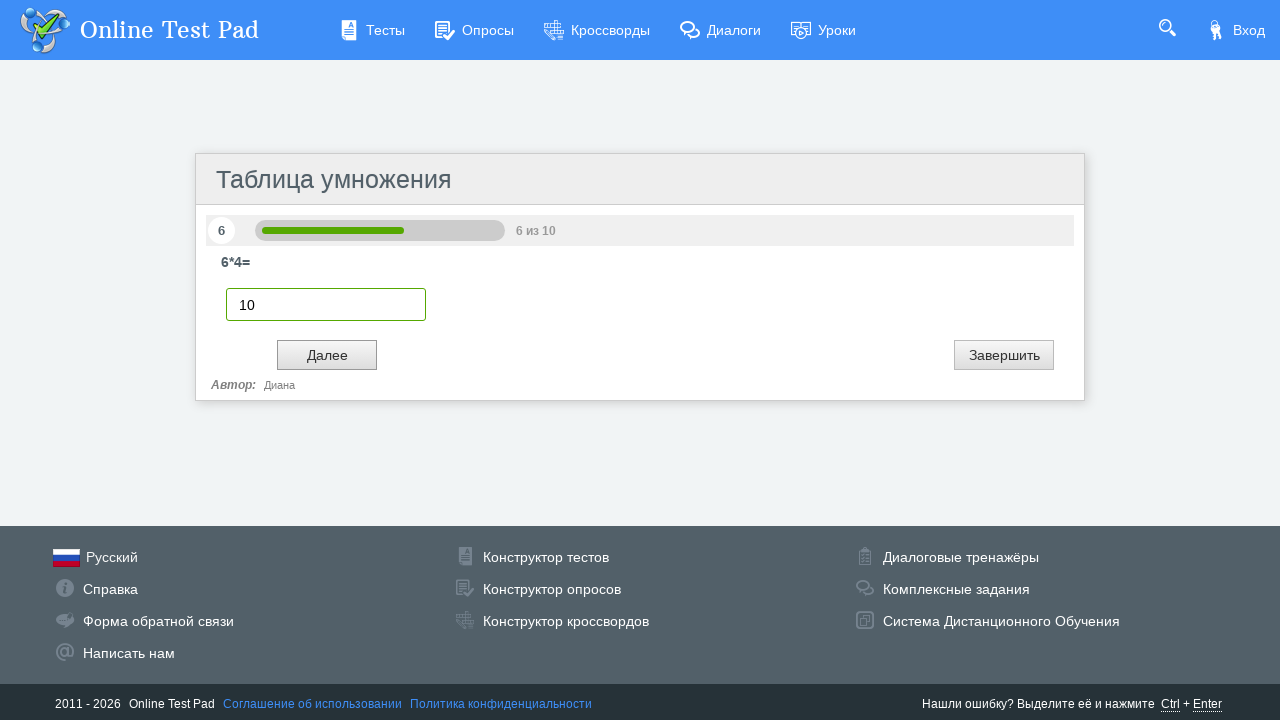

Clicked Next button to proceed to question 7 at (327, 355) on input#btnNext
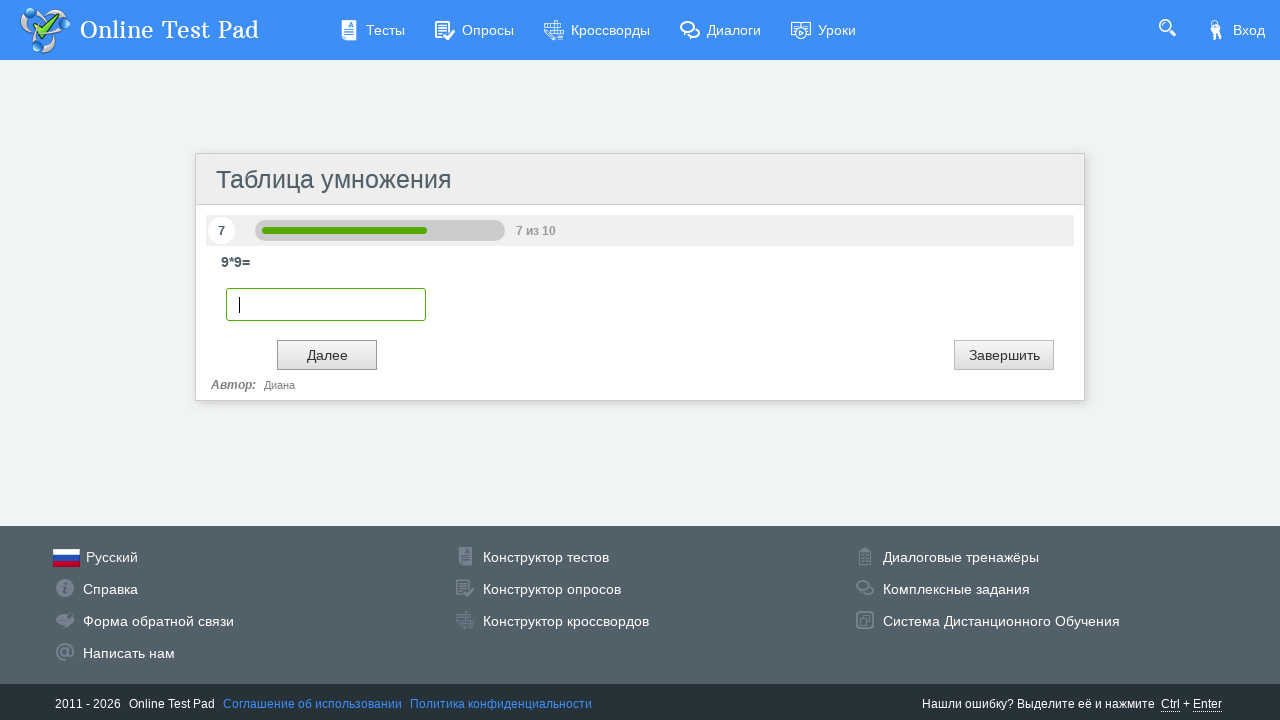

Entered answer '10' for question 7 on input.otp-textbox.digit
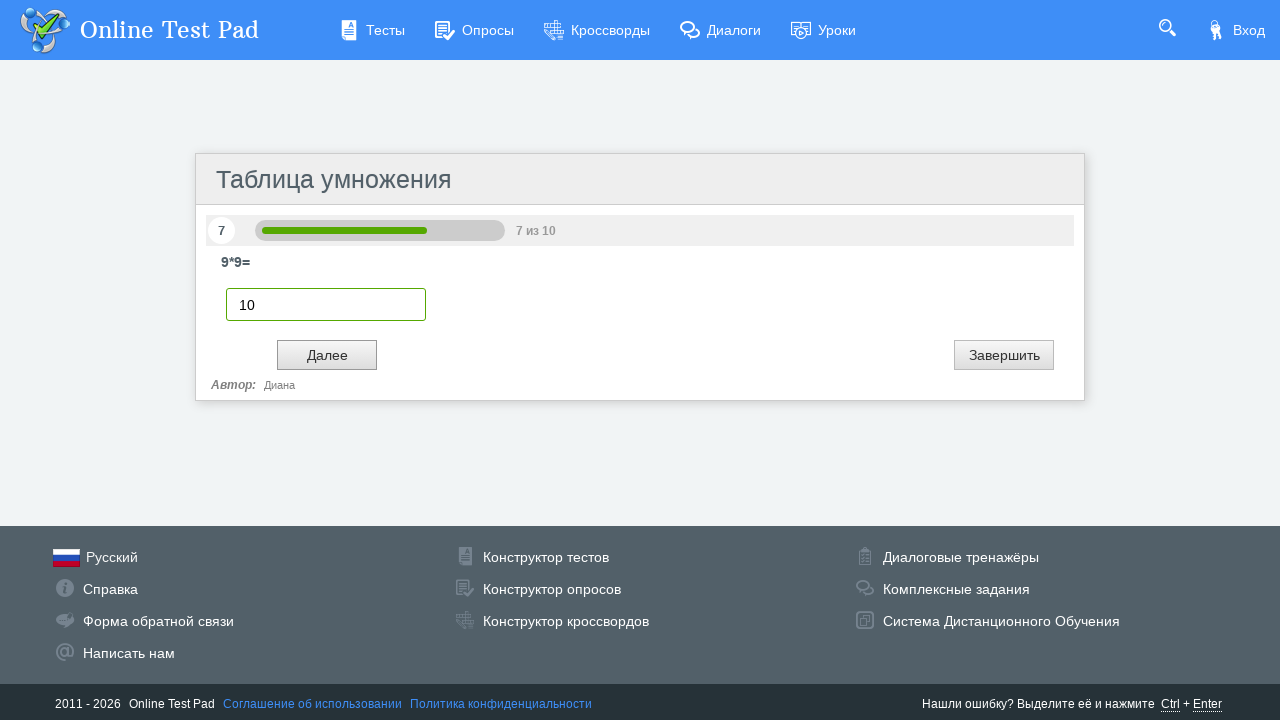

Retrieved question counter text: 7
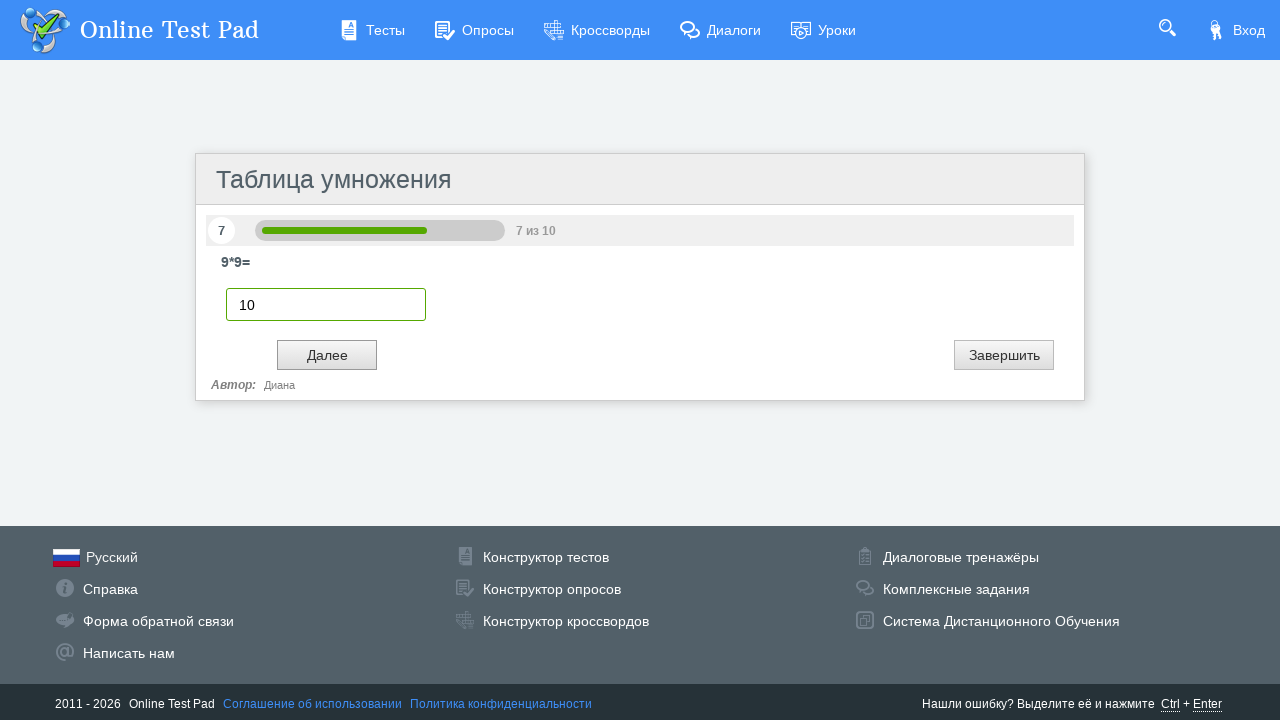

Verified question counter shows 7
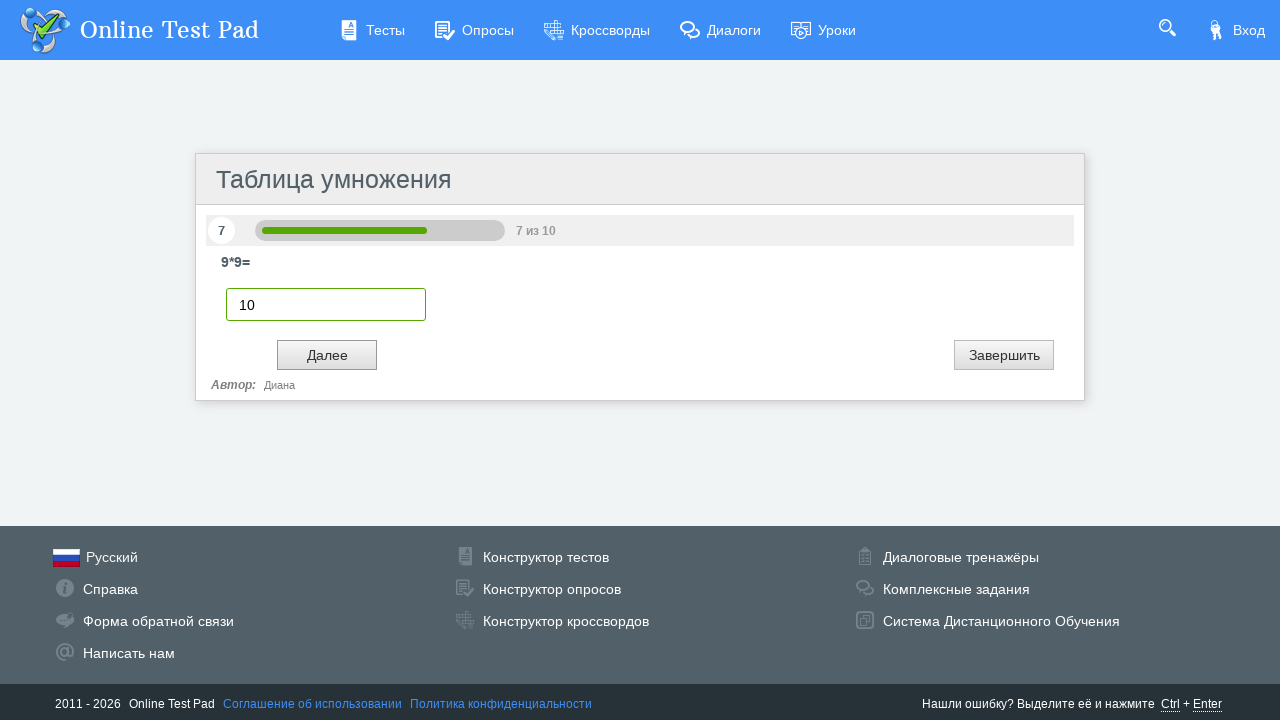

Clicked Next button to proceed to question 8 at (327, 355) on input#btnNext
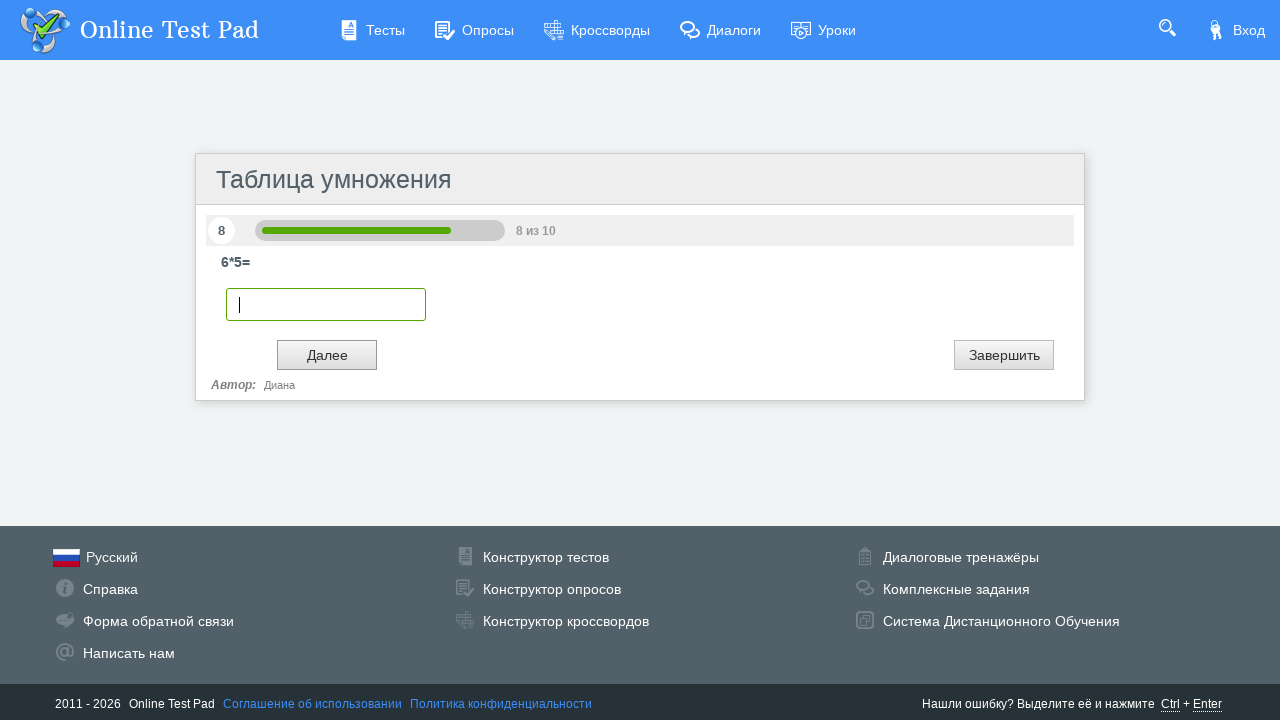

Entered answer '10' for question 8 on input.otp-textbox.digit
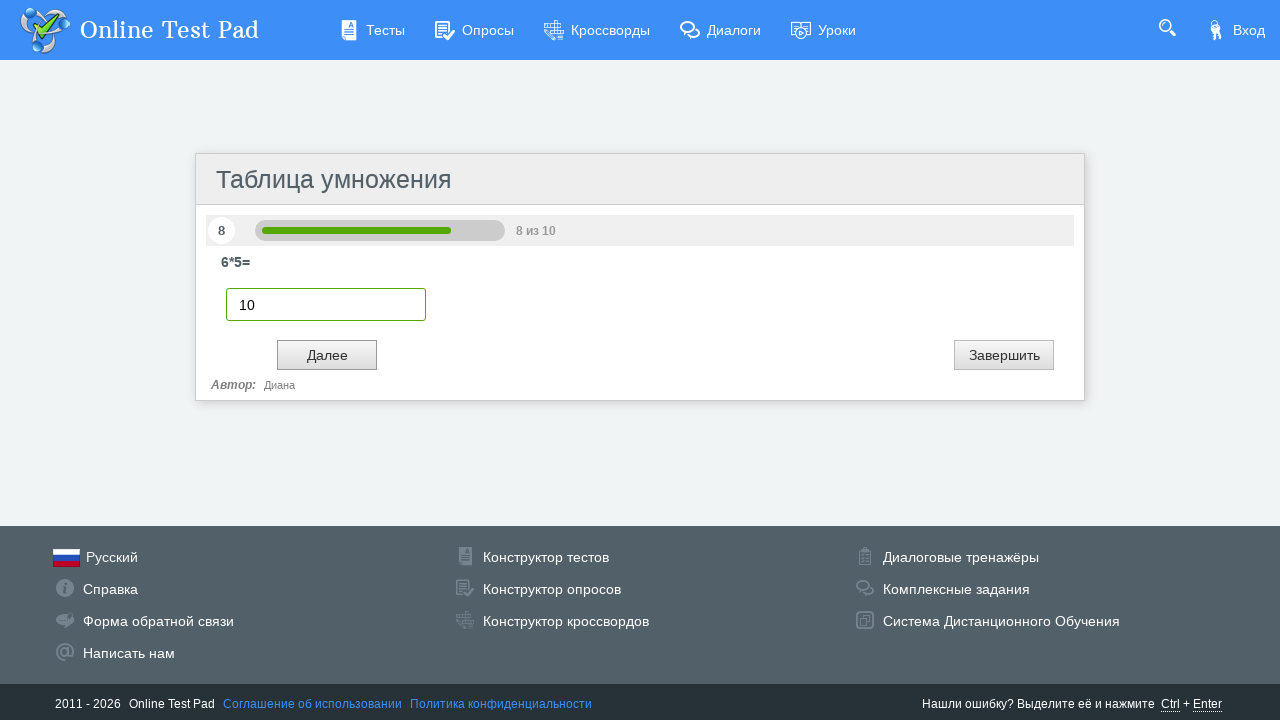

Retrieved question counter text: 8
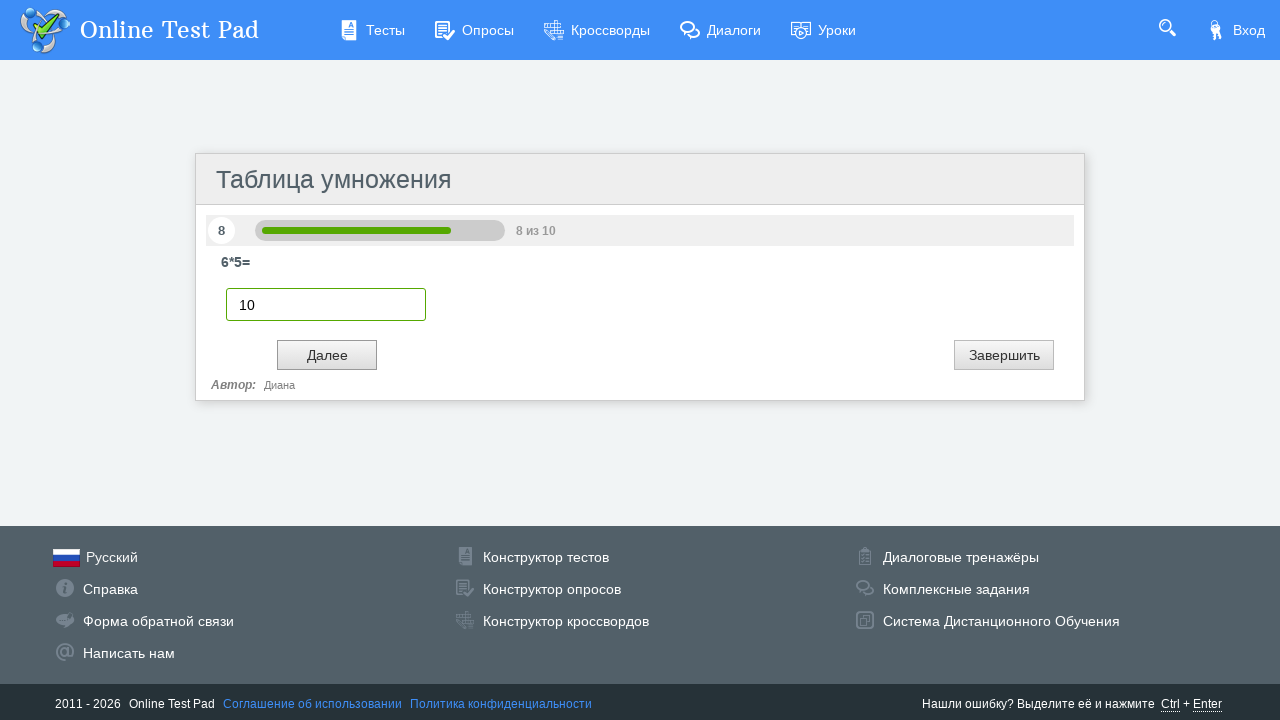

Verified question counter shows 8
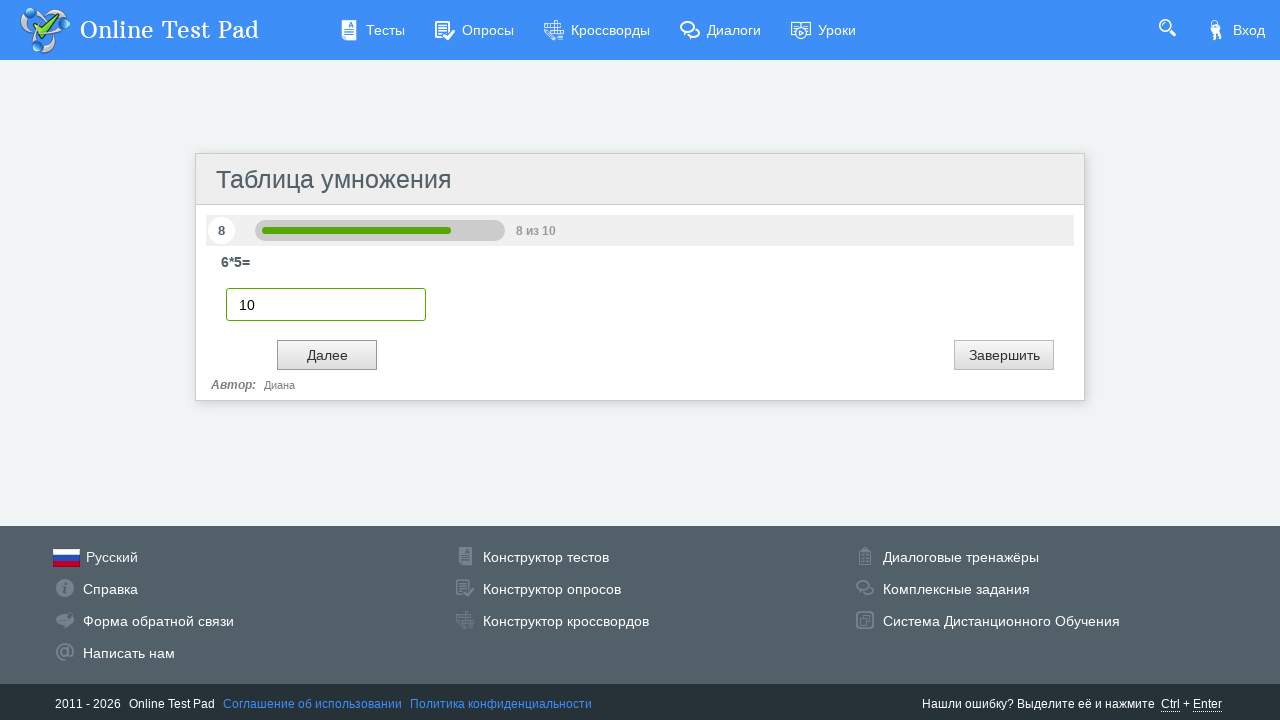

Clicked Next button to proceed to question 9 at (327, 355) on input#btnNext
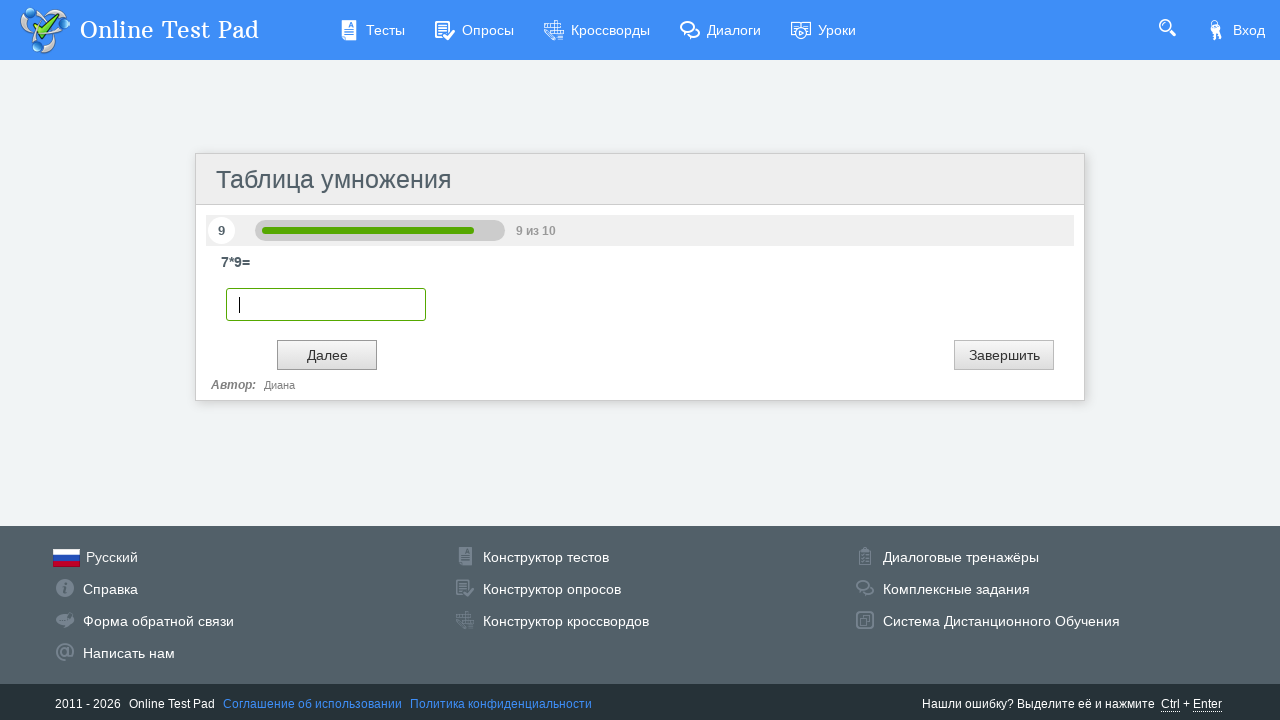

Entered answer '10' for question 9 on input.otp-textbox.digit
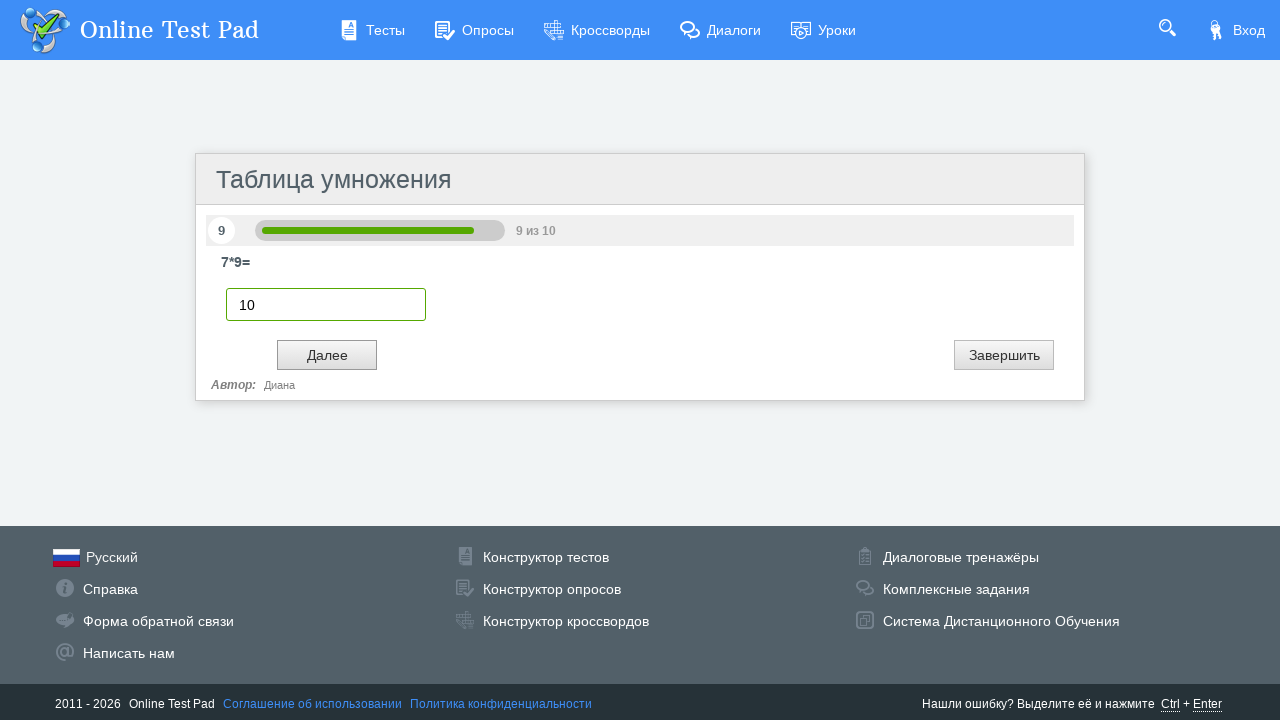

Retrieved question counter text: 9
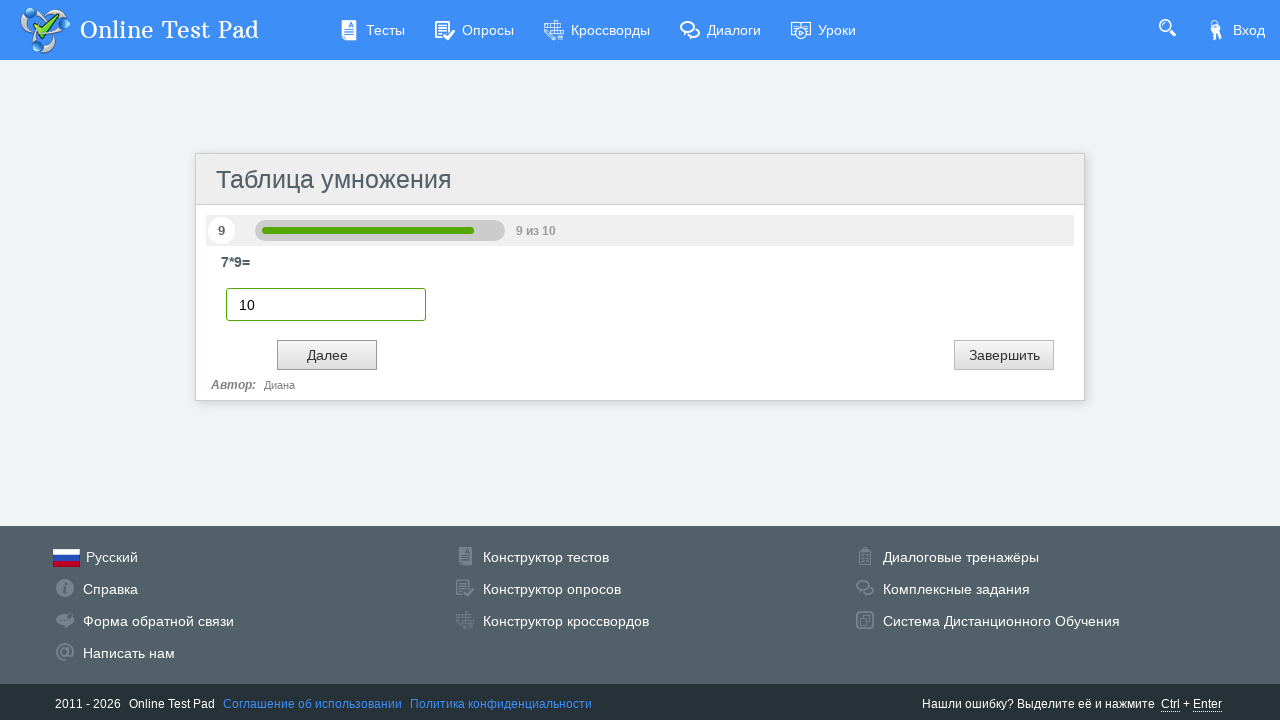

Verified question counter shows 9
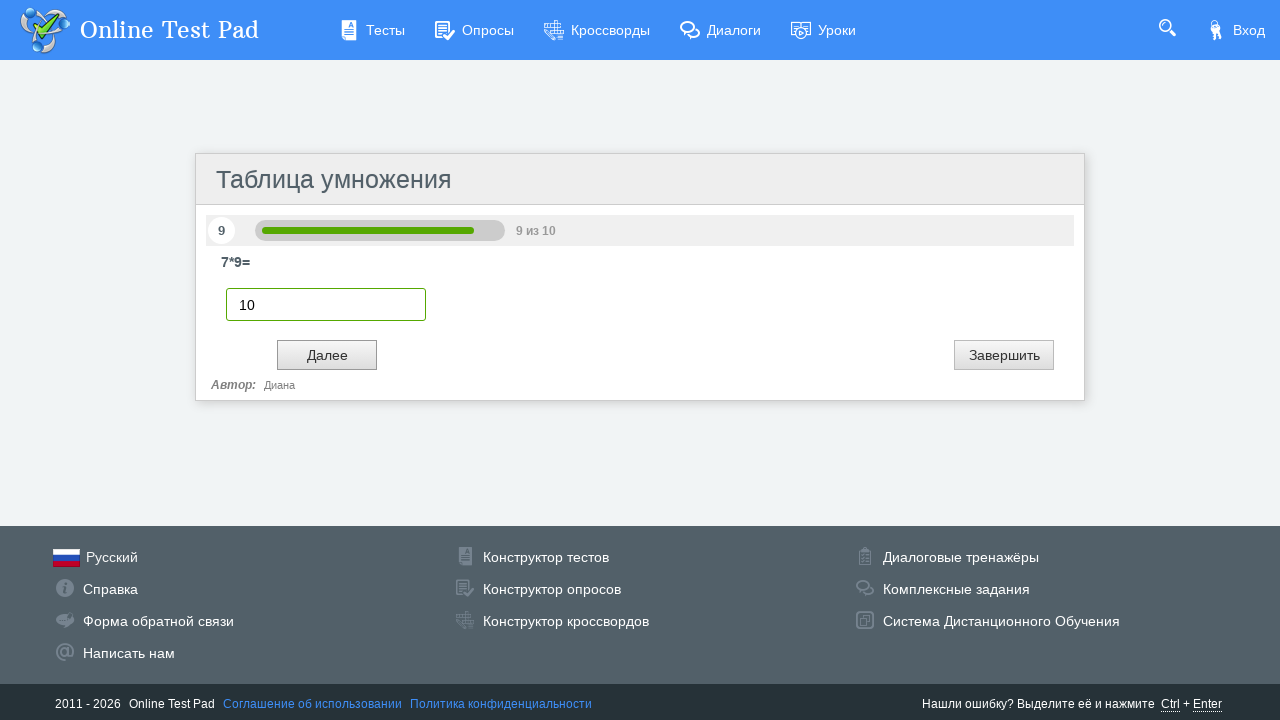

Clicked Next button to proceed to question 10 at (327, 355) on input#btnNext
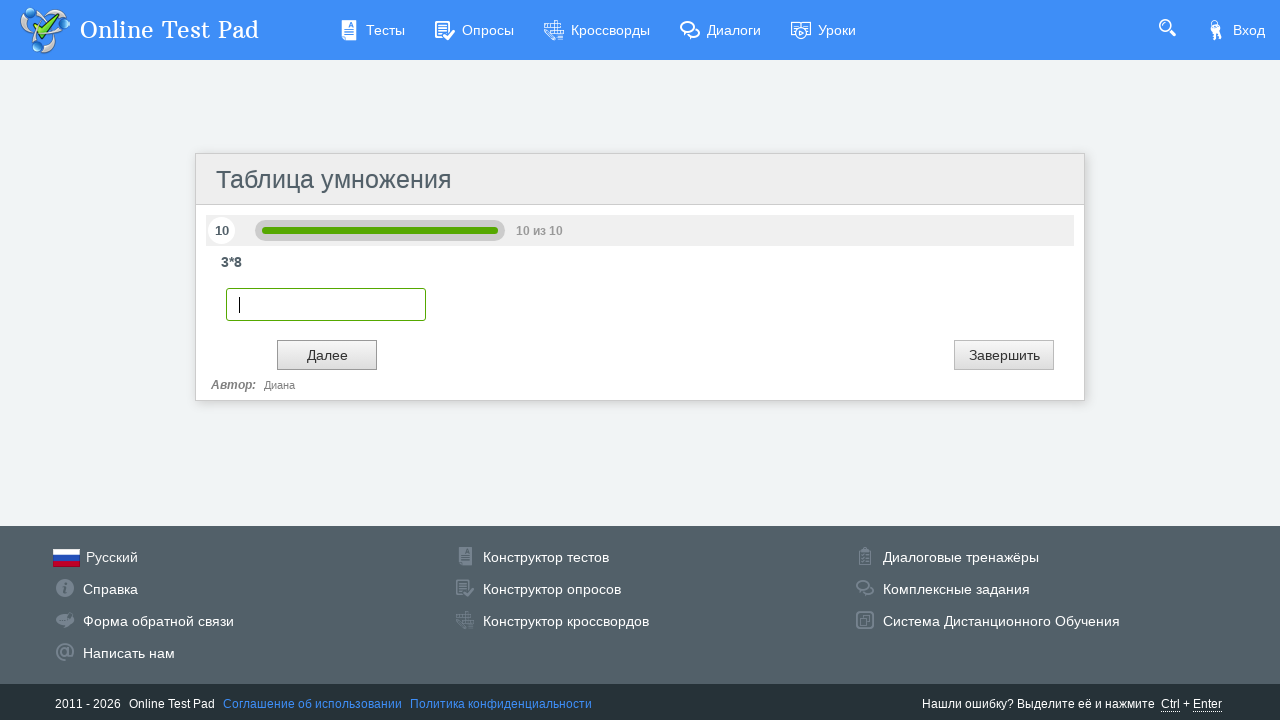

Entered answer '10' for question 10 on input.otp-textbox.digit
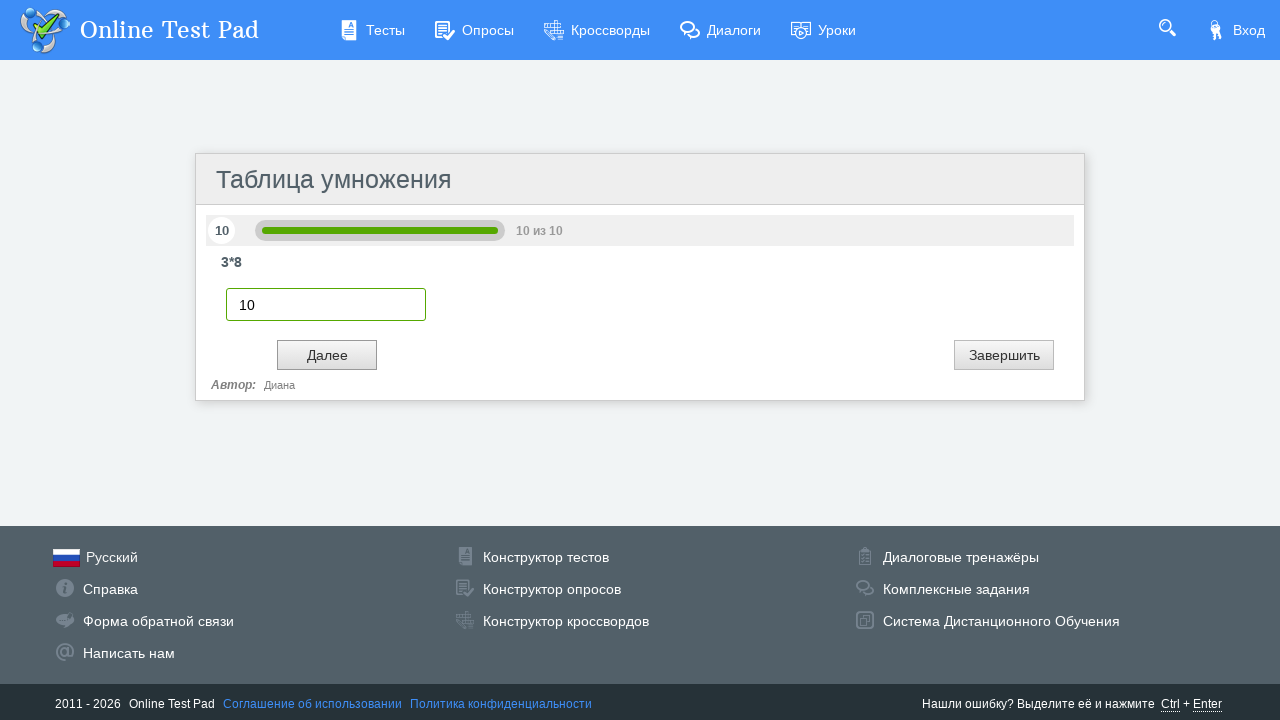

Retrieved question counter text: 10
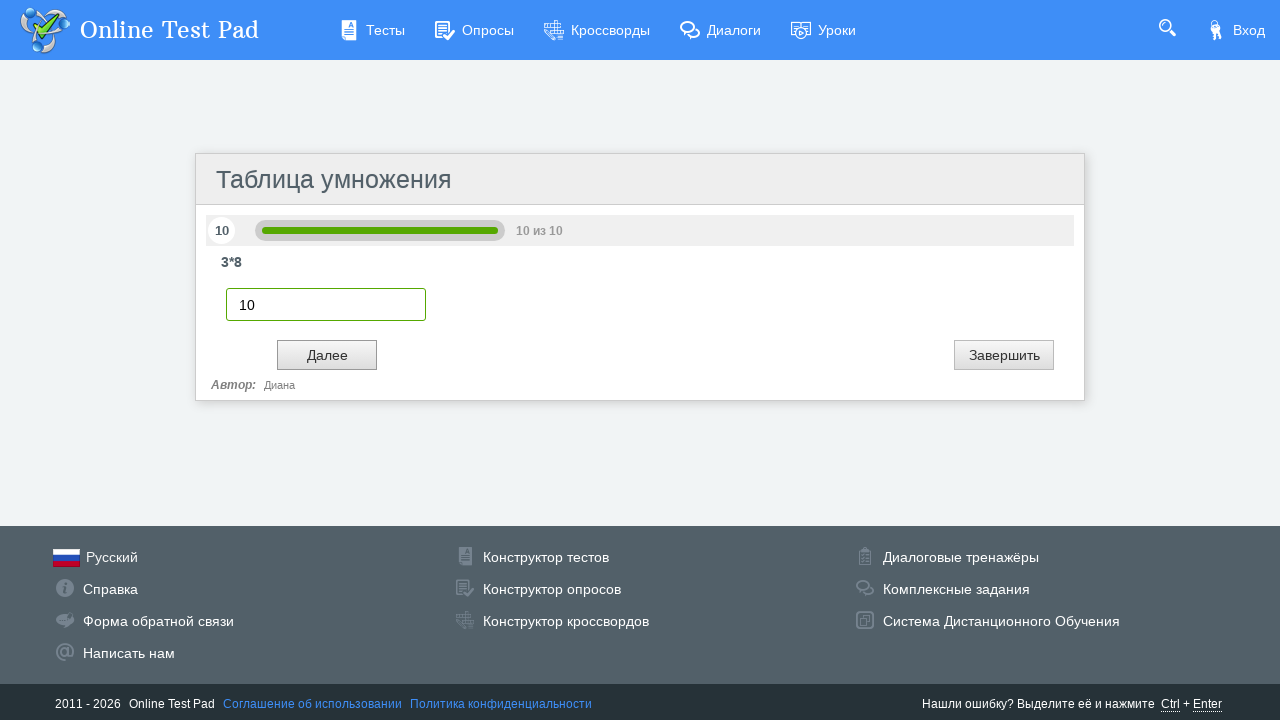

Verified question counter shows 10
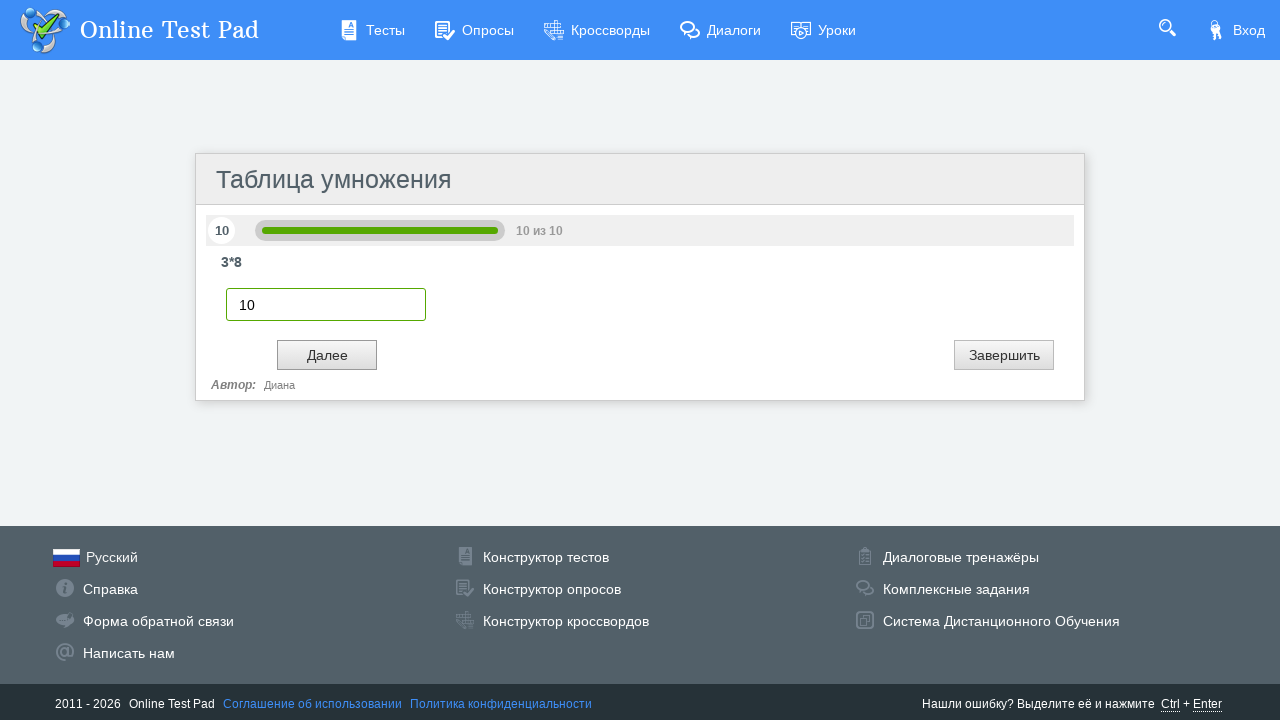

Clicked Next button to proceed to question 11 at (327, 355) on input#btnNext
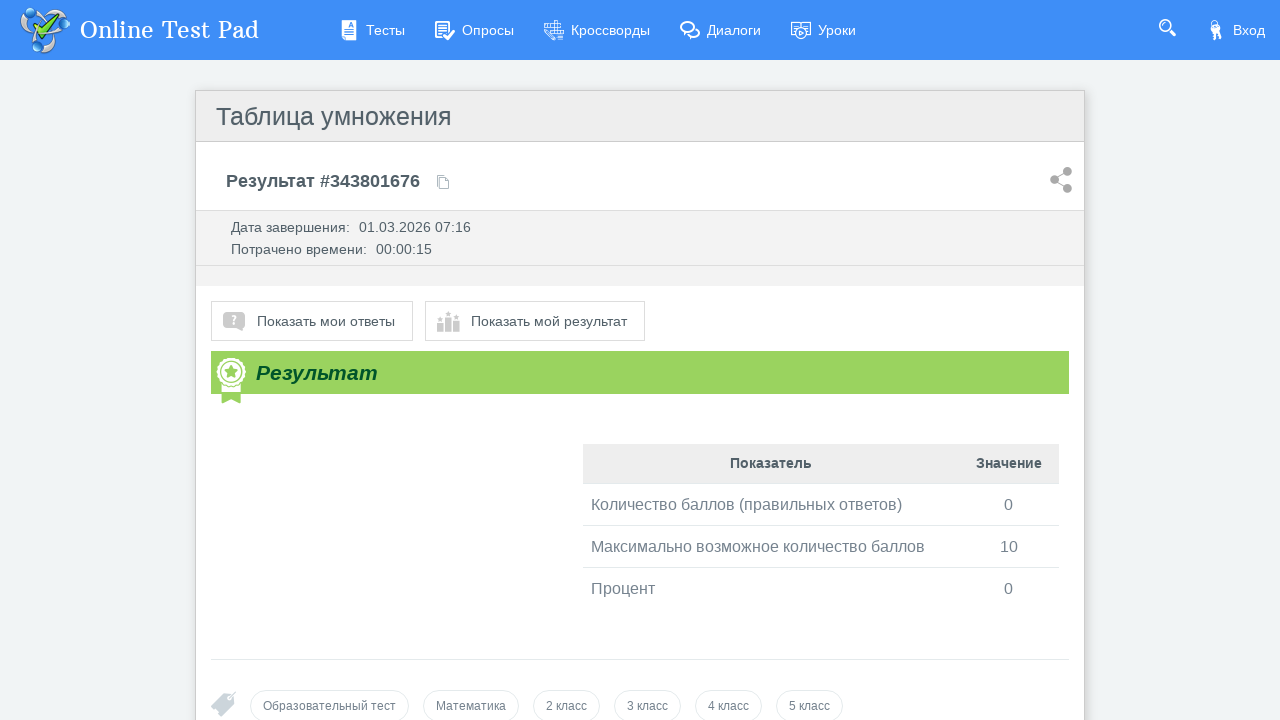

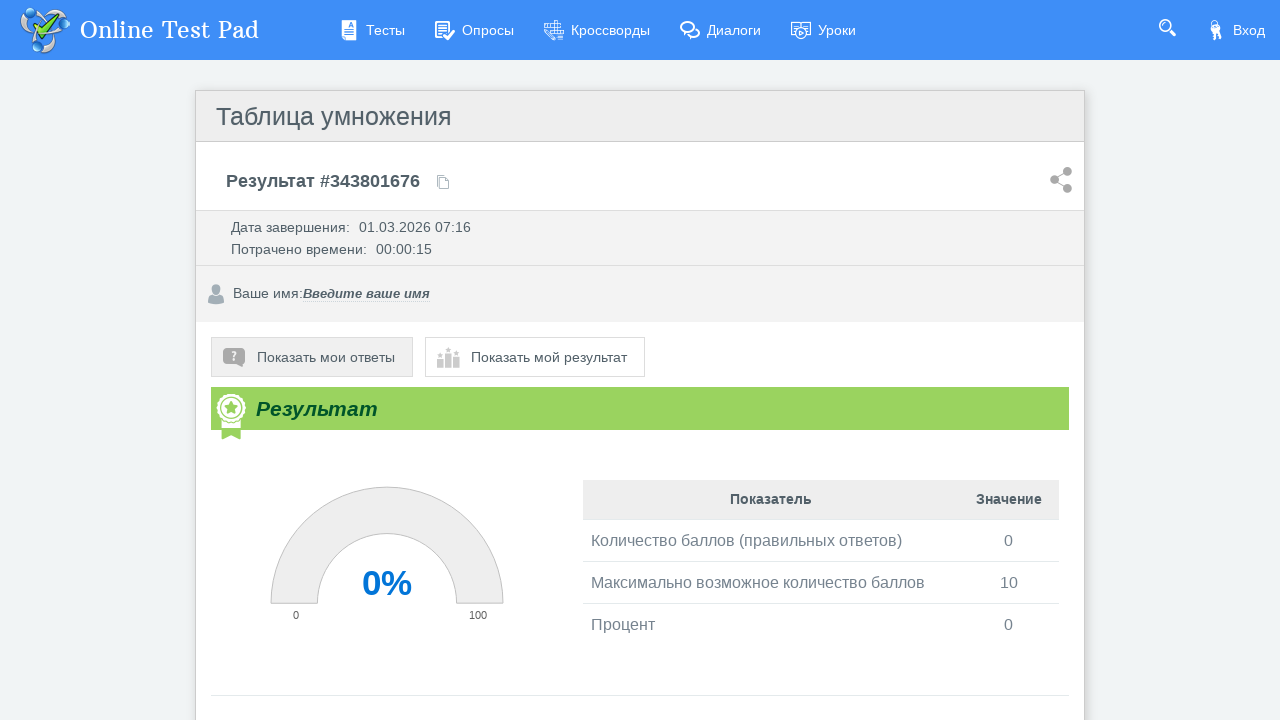